Tests the checkout flow with promo code validation using explicit waits

Starting URL: https://rahulshettyacademy.com/seleniumPractise/#/

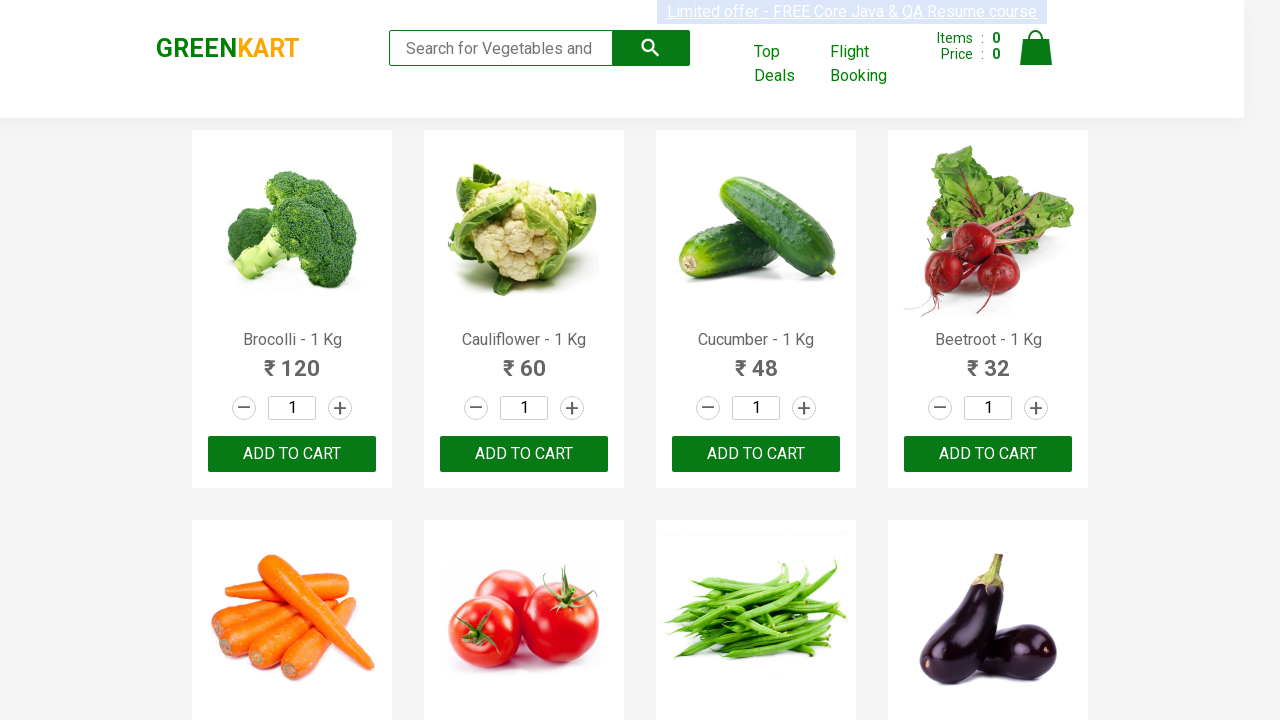

Waited for product names to load
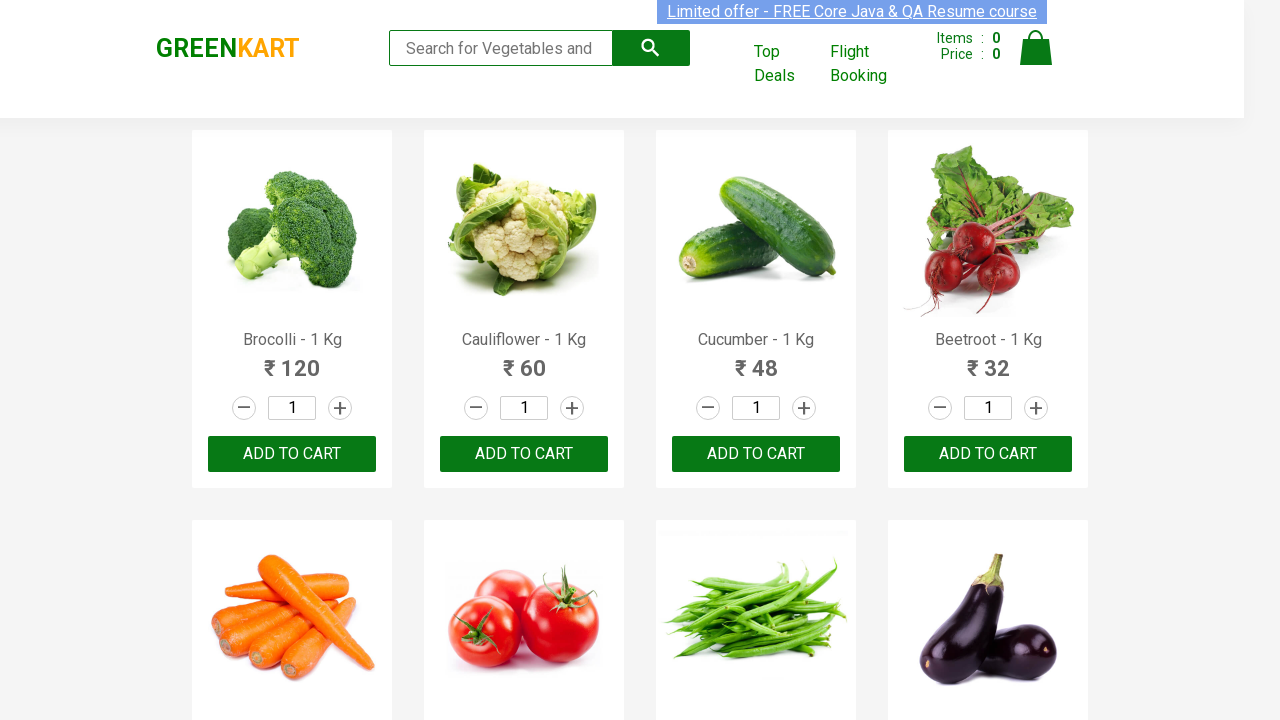

Located all product name elements
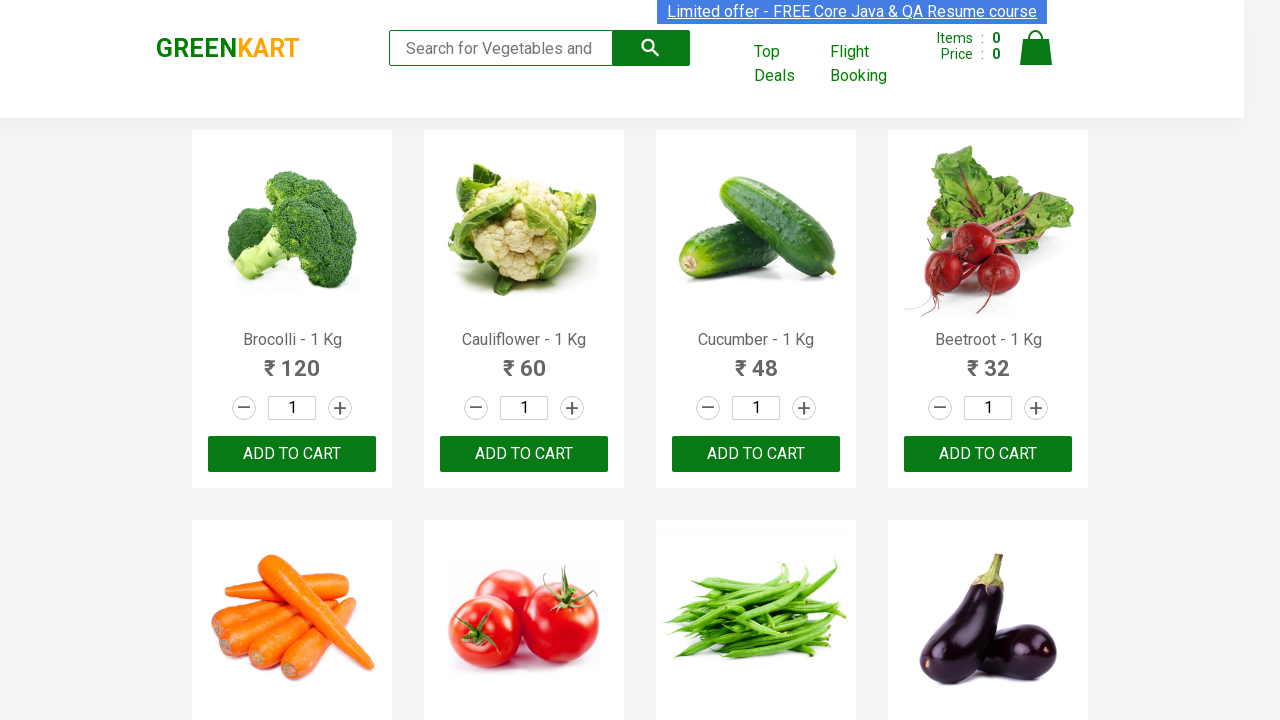

Retrieved product text: 'Brocolli - 1 Kg'
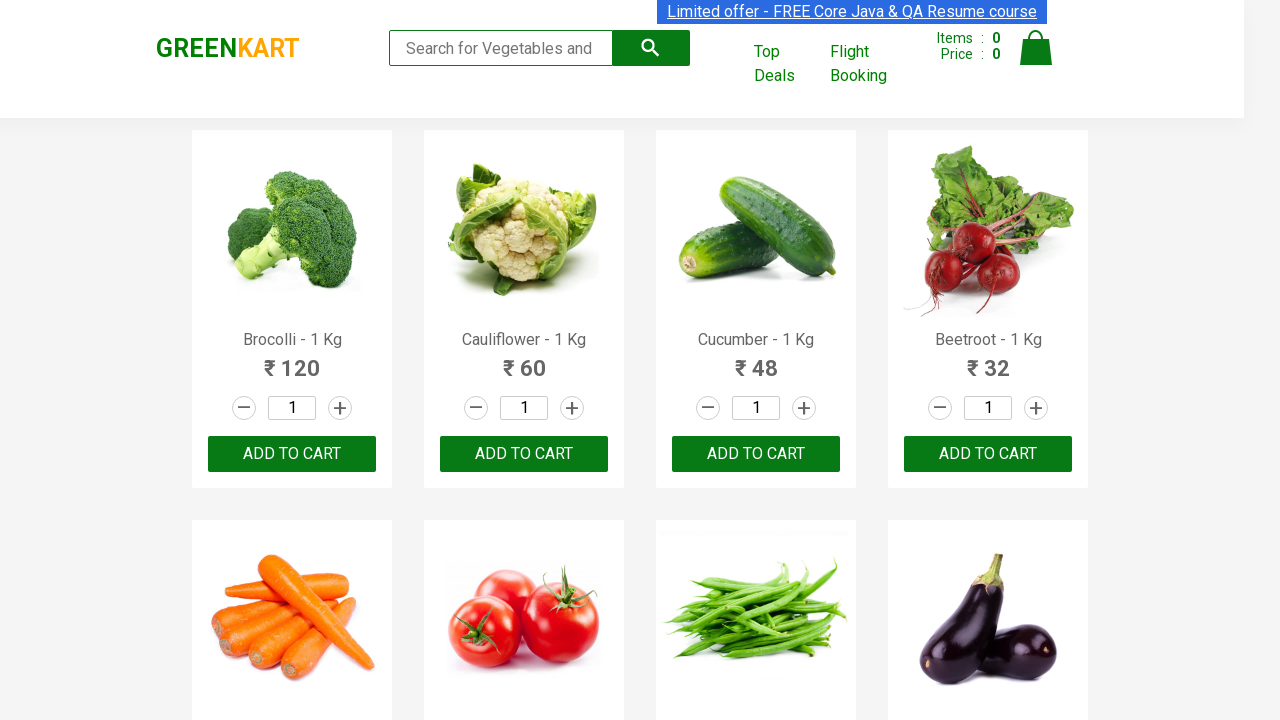

Added 'Brocolli' to cart at (292, 454) on div.product-action button >> nth=0
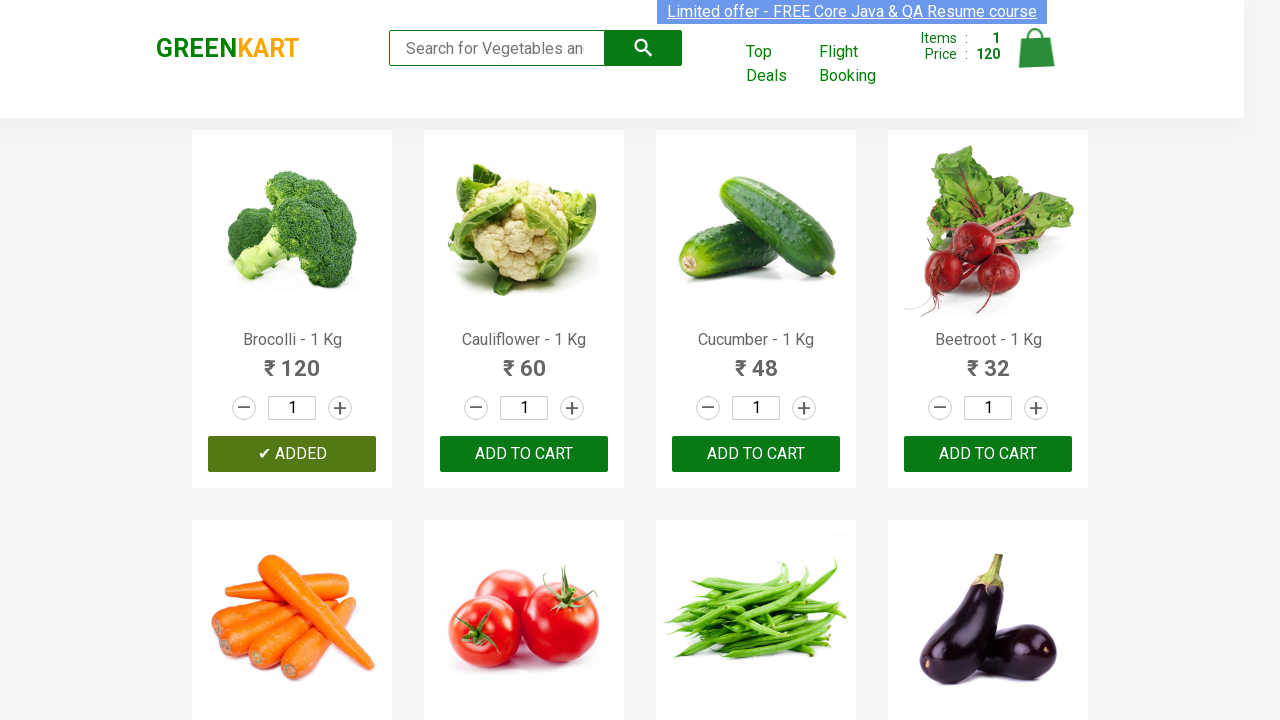

Retrieved product text: 'Cauliflower - 1 Kg'
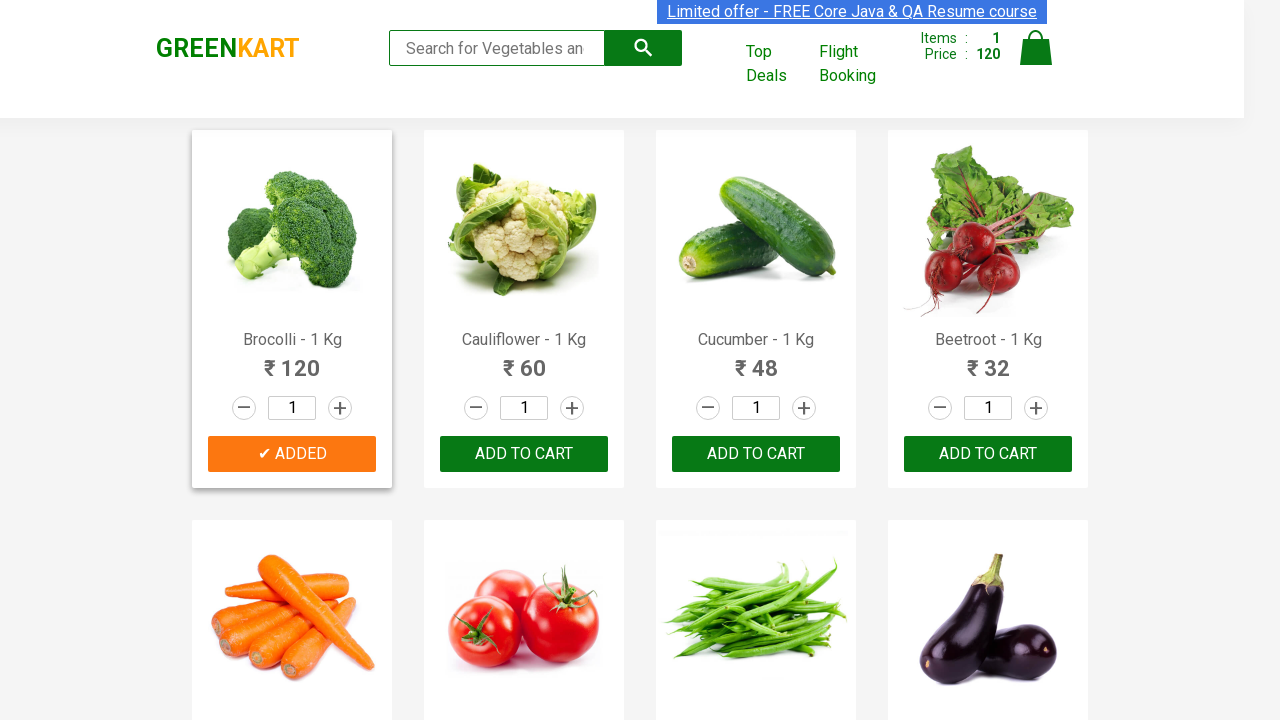

Retrieved product text: 'Cucumber - 1 Kg'
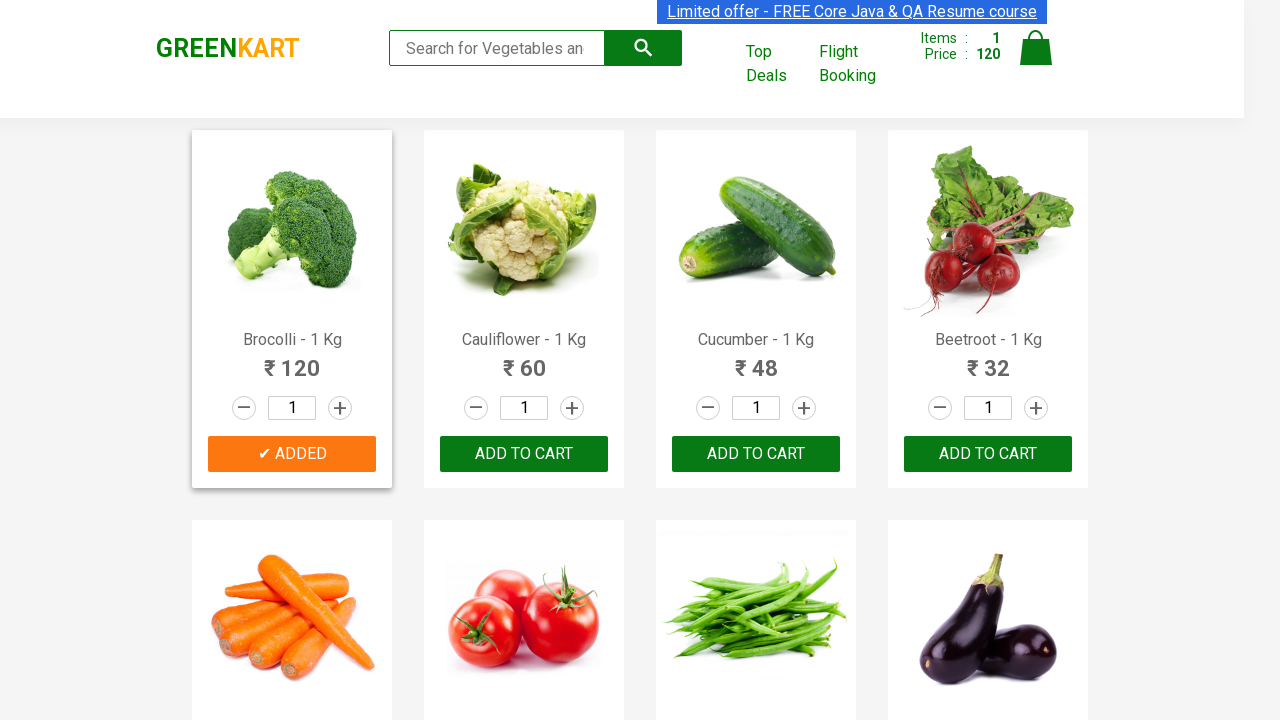

Added 'Cucumber' to cart at (756, 454) on div.product-action button >> nth=2
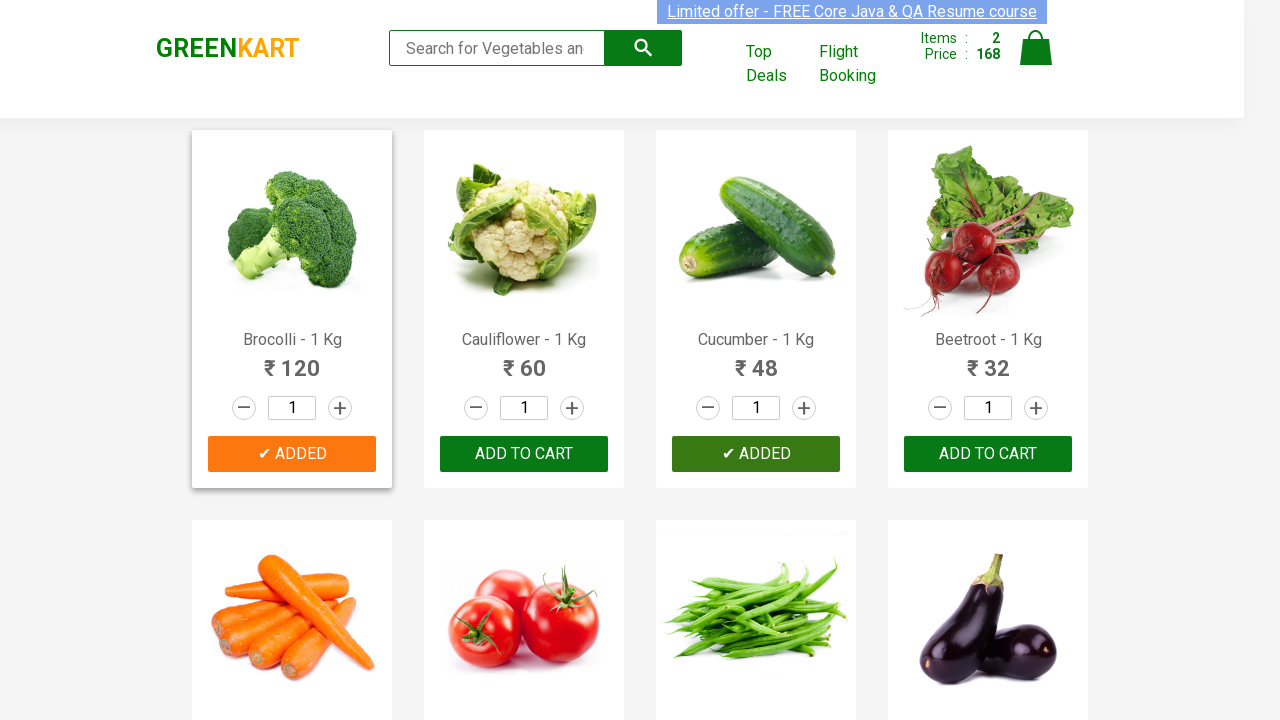

Retrieved product text: 'Beetroot - 1 Kg'
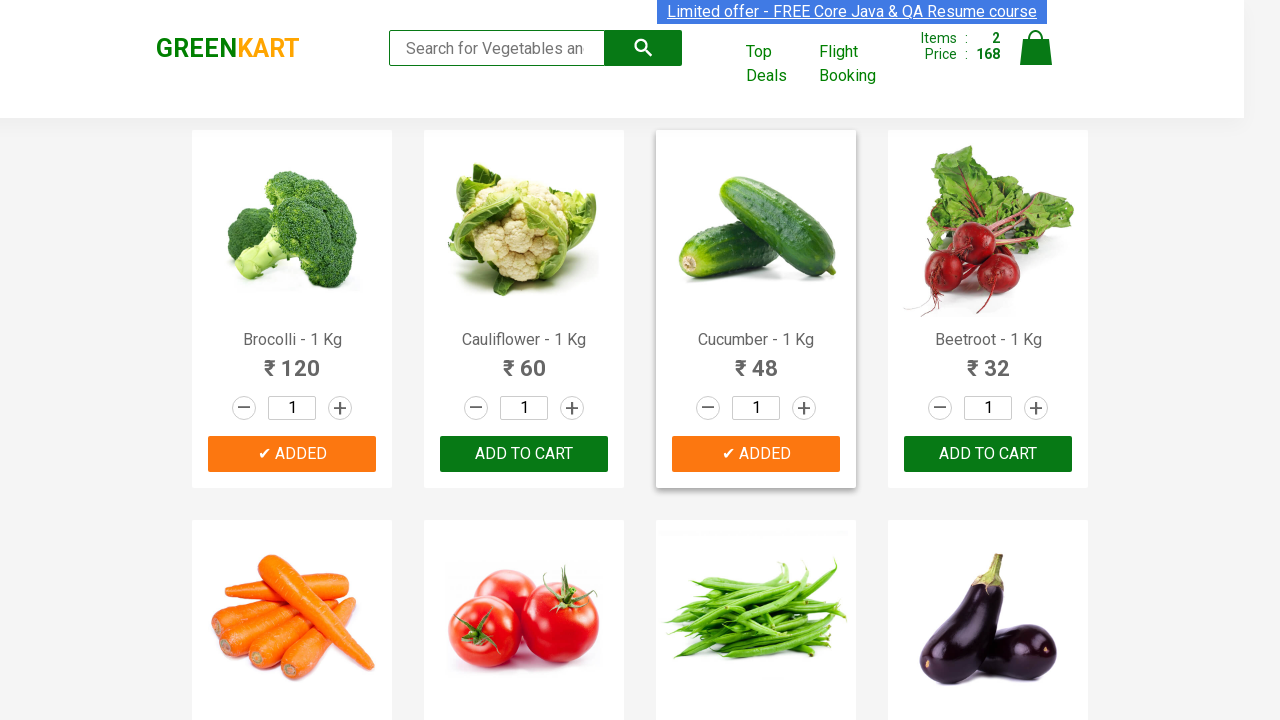

Added 'Beetroot' to cart at (988, 454) on div.product-action button >> nth=3
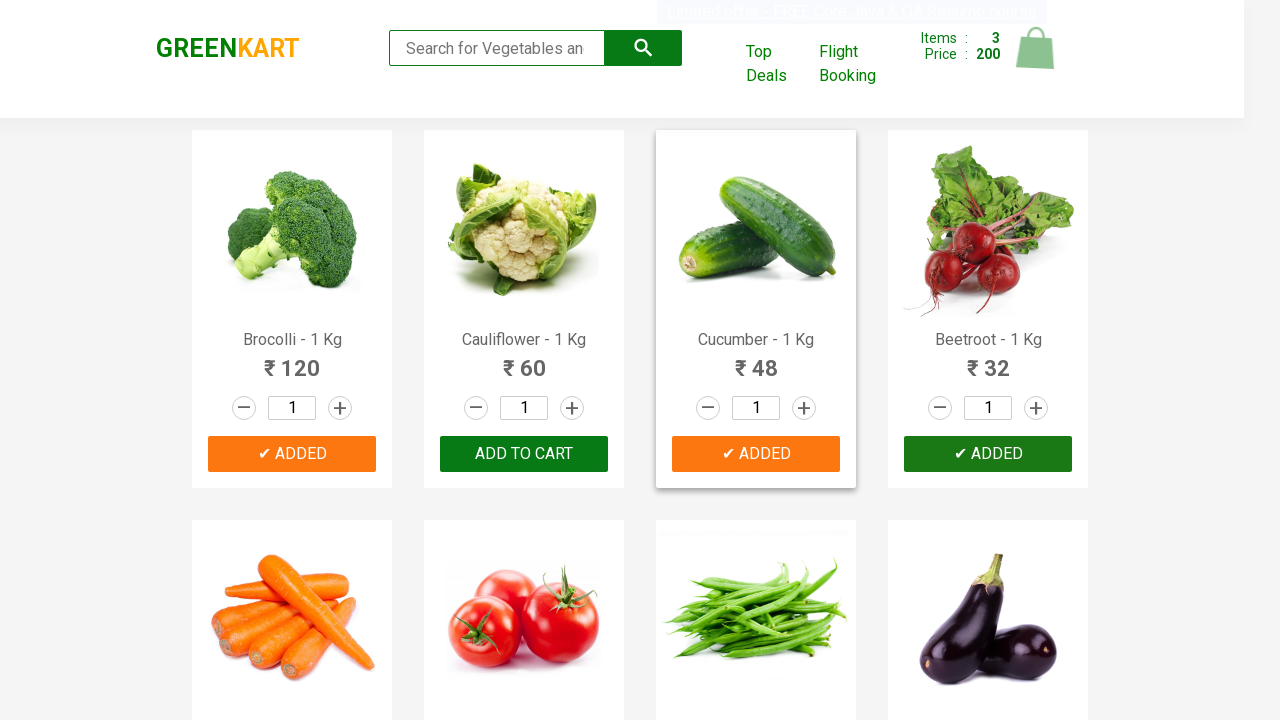

Retrieved product text: 'Carrot - 1 Kg'
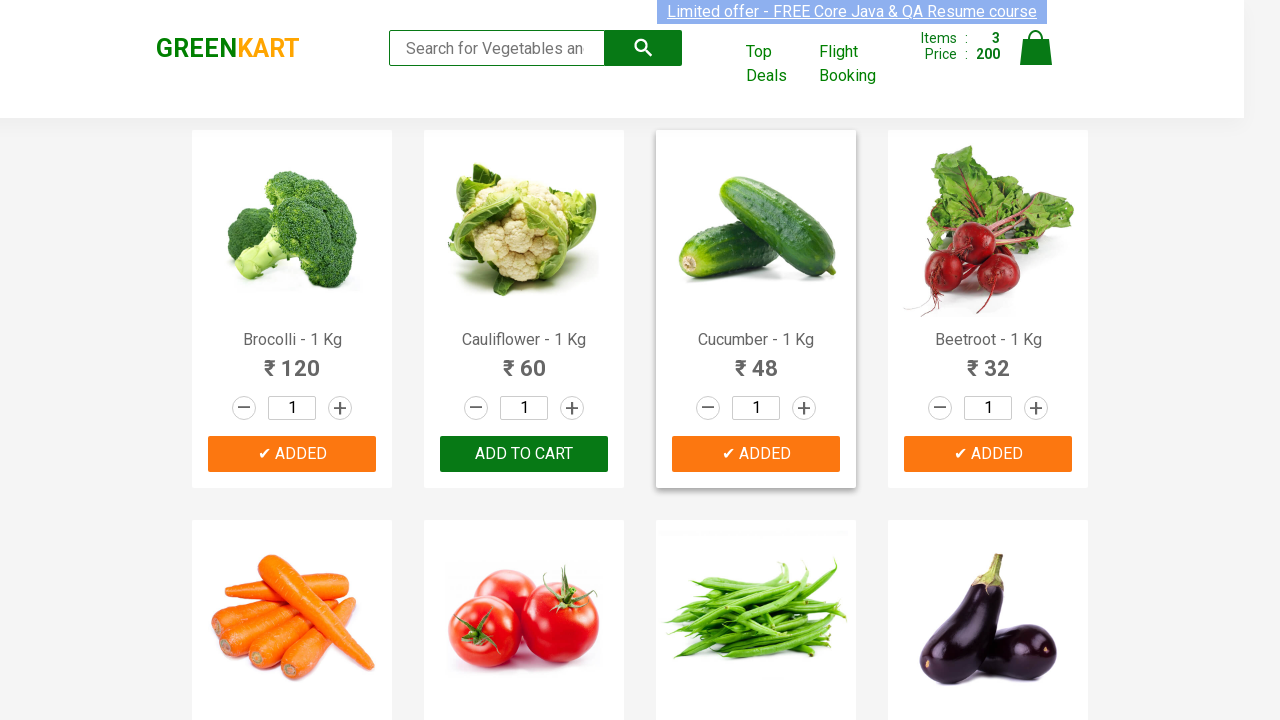

Added 'Carrot' to cart at (292, 360) on div.product-action button >> nth=4
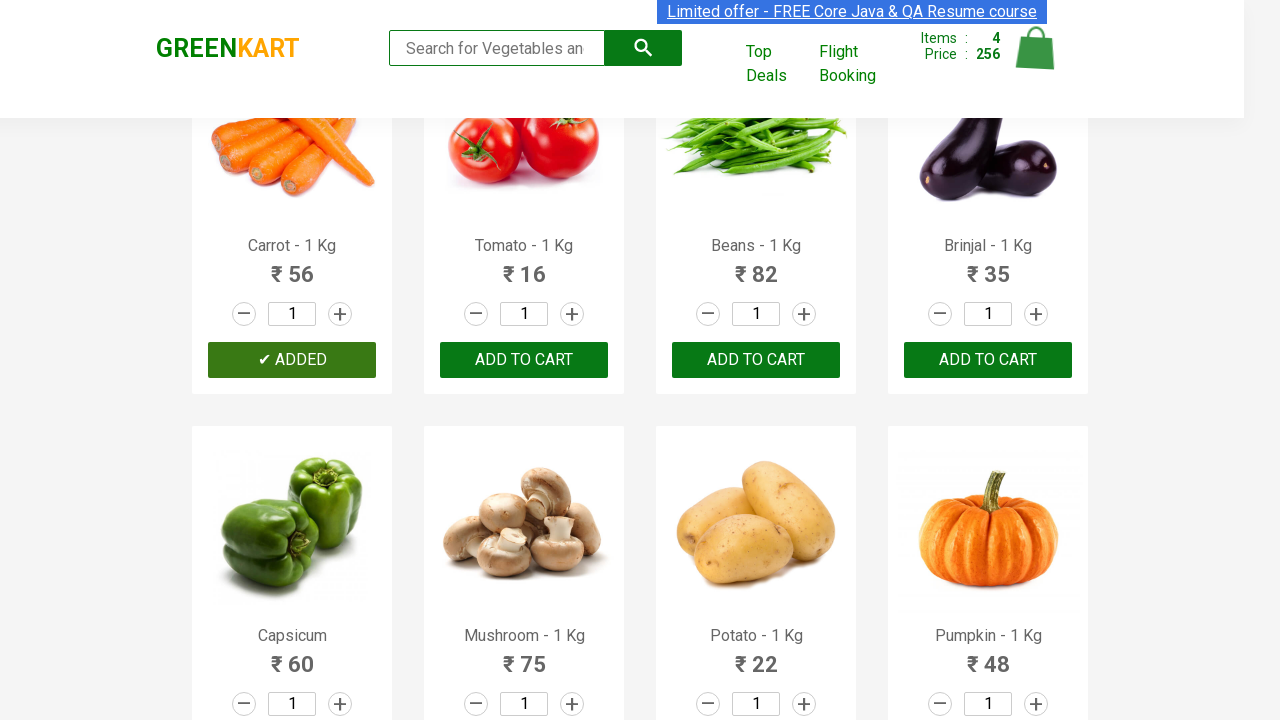

Retrieved product text: 'Tomato - 1 Kg'
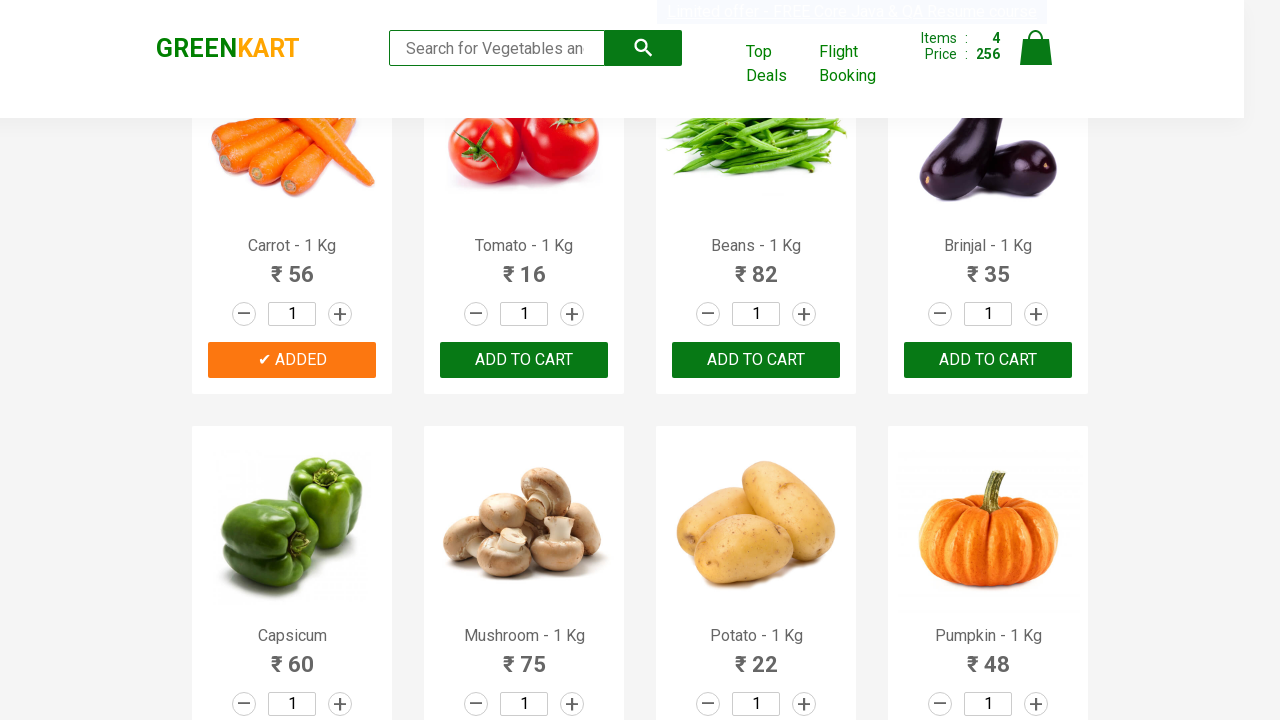

Retrieved product text: 'Beans - 1 Kg'
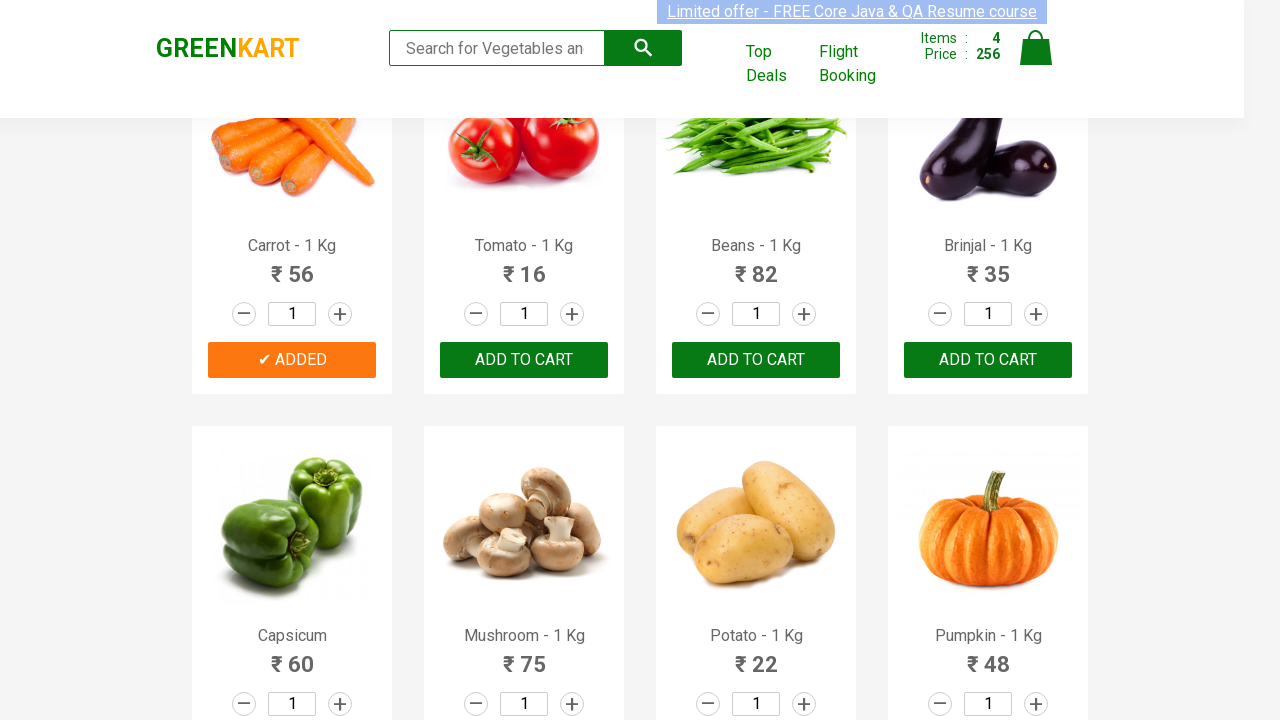

Retrieved product text: 'Brinjal - 1 Kg'
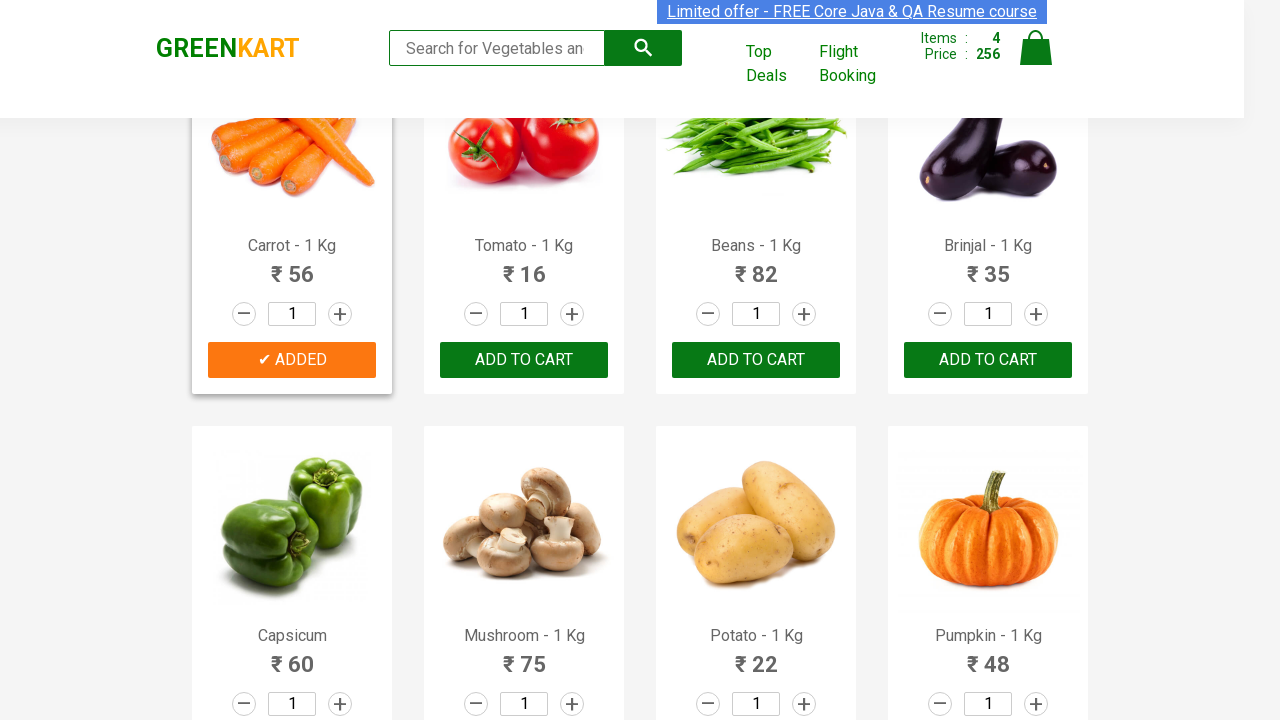

Retrieved product text: 'Capsicum'
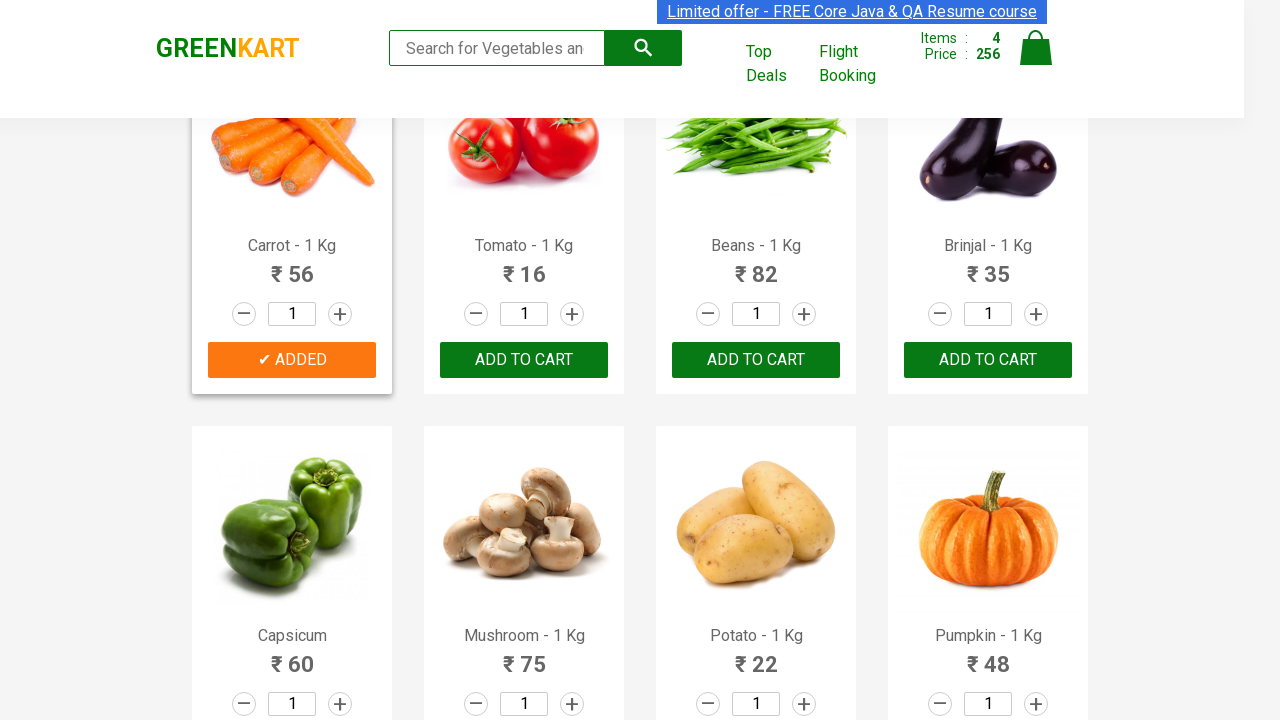

Retrieved product text: 'Mushroom - 1 Kg'
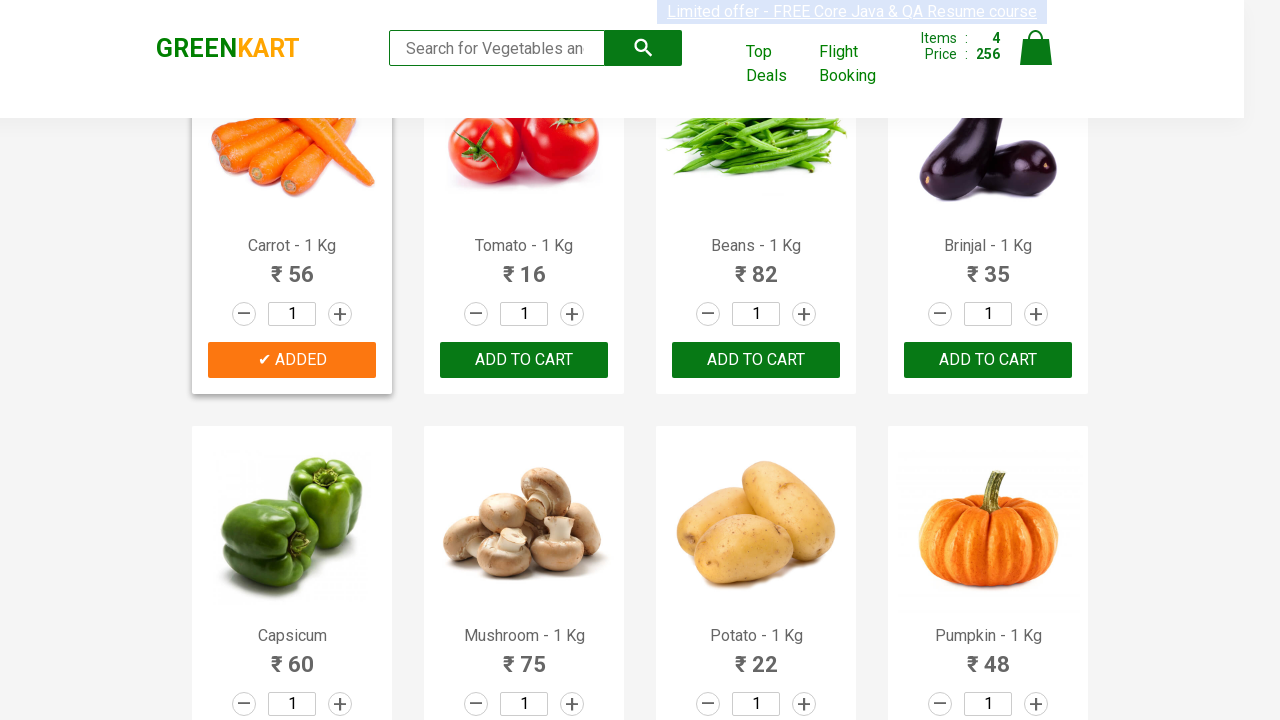

Retrieved product text: 'Potato - 1 Kg'
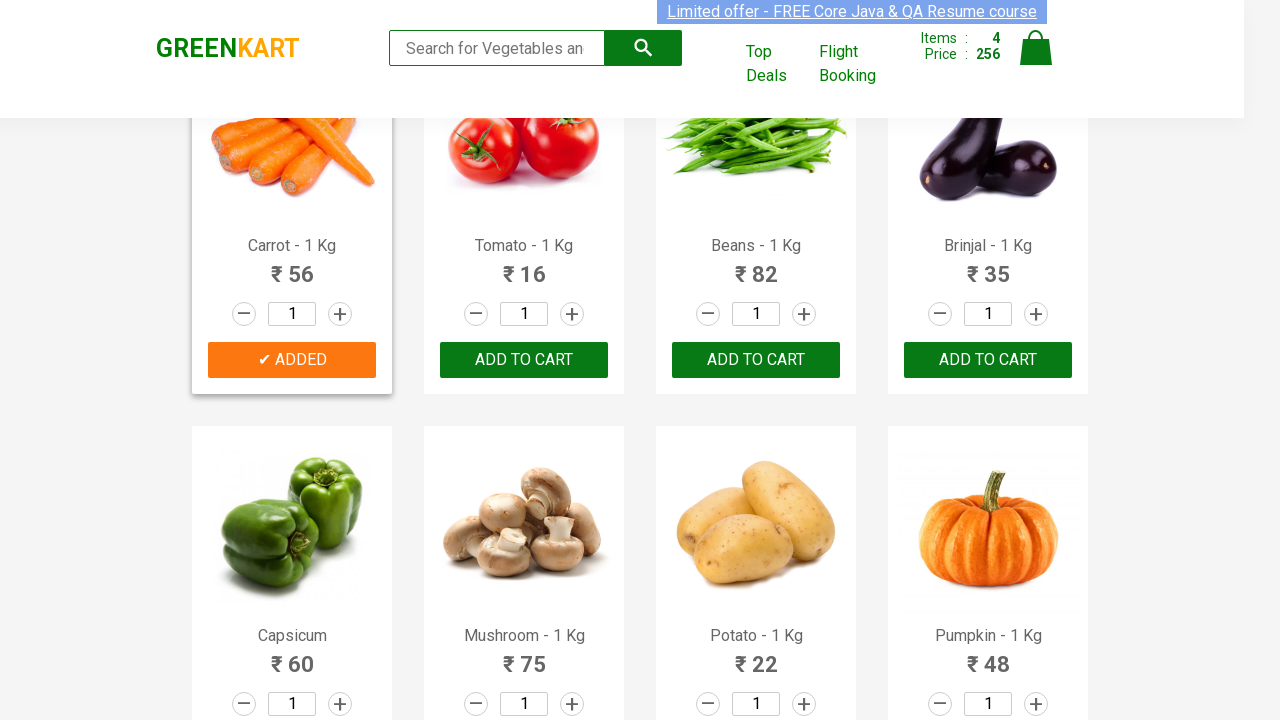

Added 'Potato' to cart at (756, 360) on div.product-action button >> nth=10
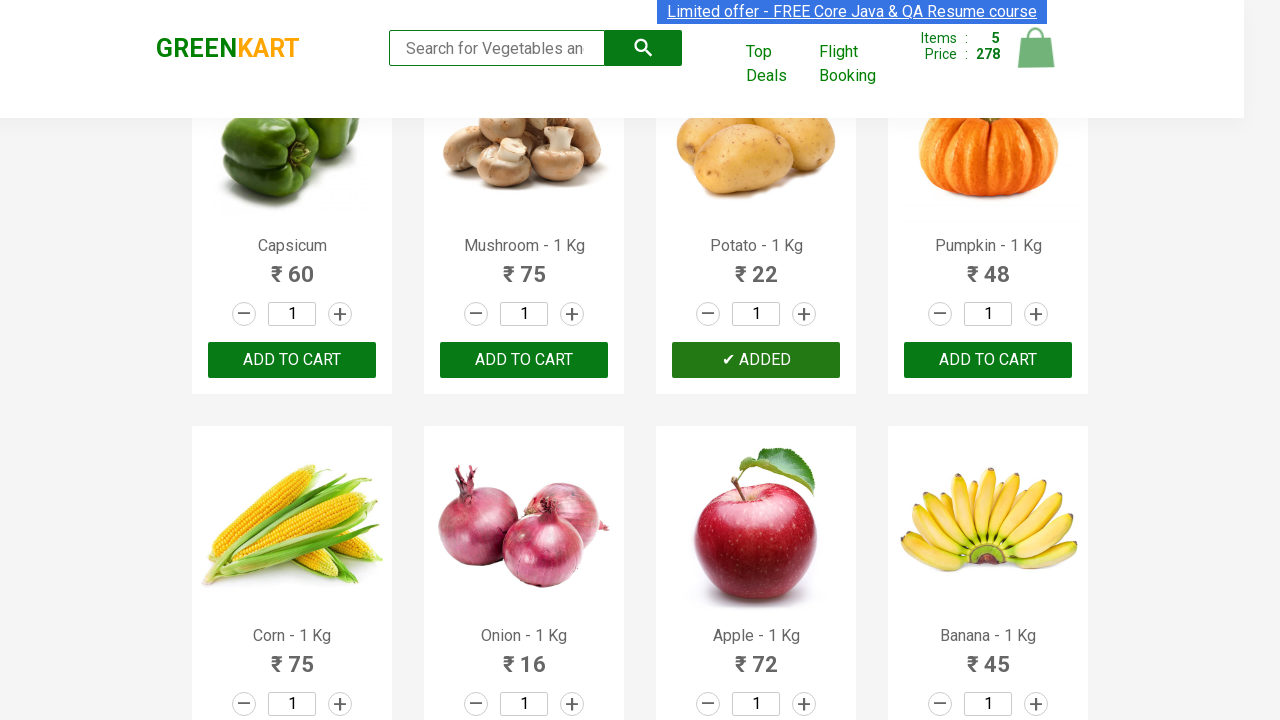

Retrieved product text: 'Pumpkin - 1 Kg'
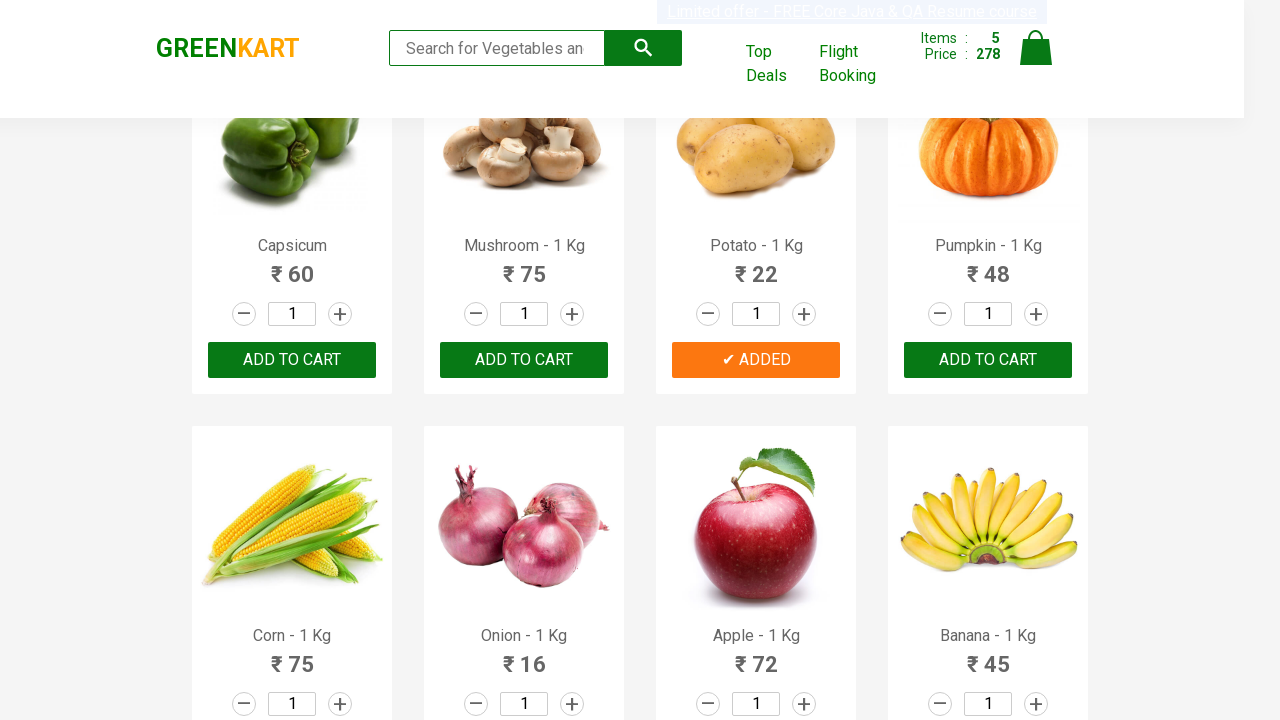

Retrieved product text: 'Corn - 1 Kg'
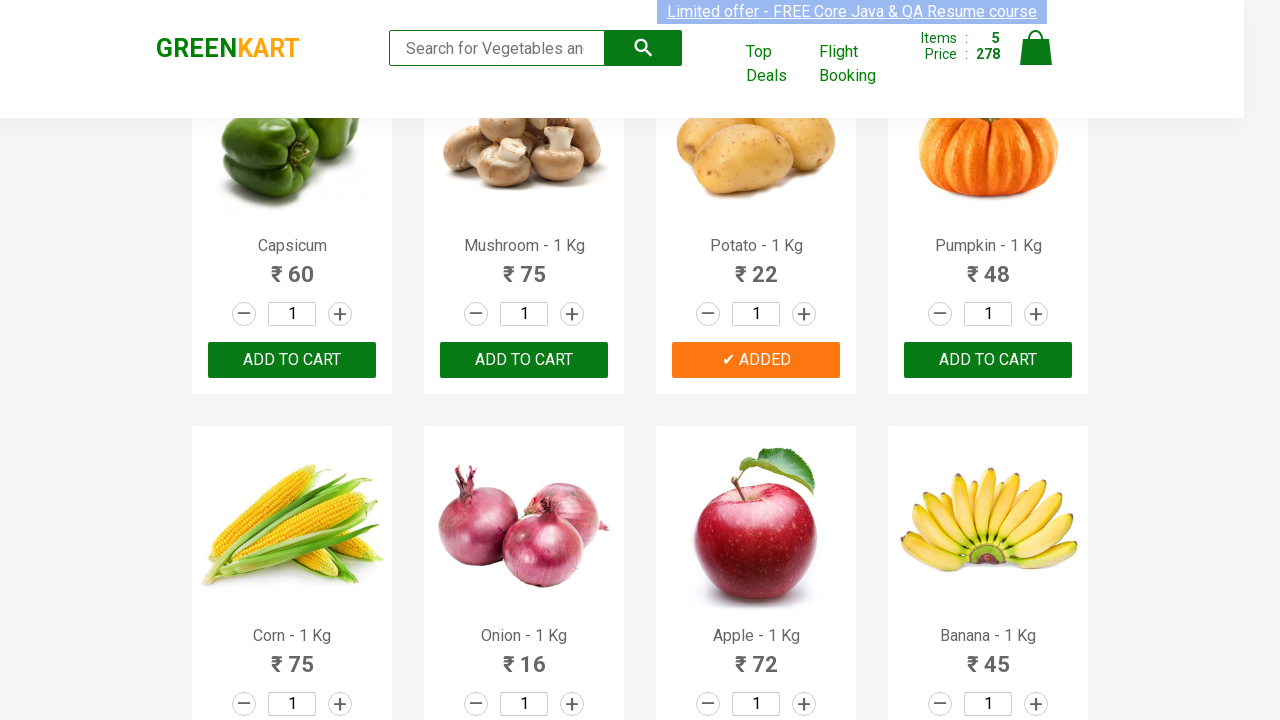

Retrieved product text: 'Onion - 1 Kg'
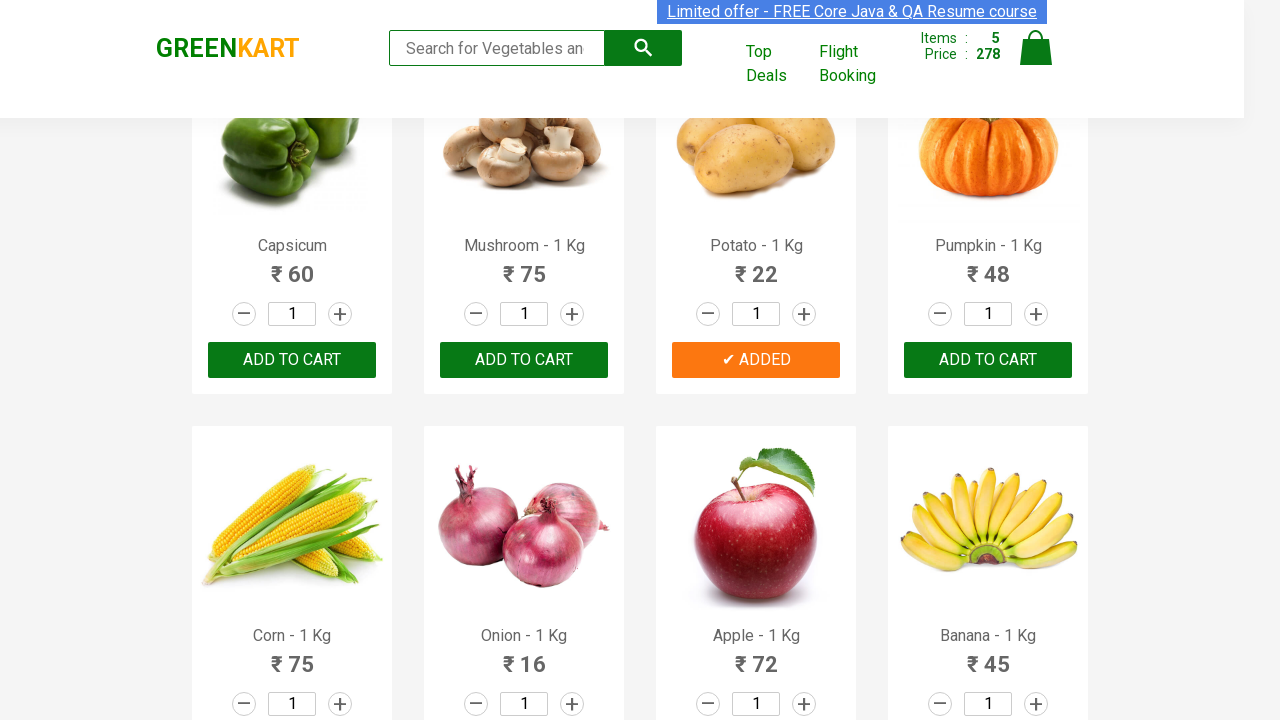

Retrieved product text: 'Apple - 1 Kg'
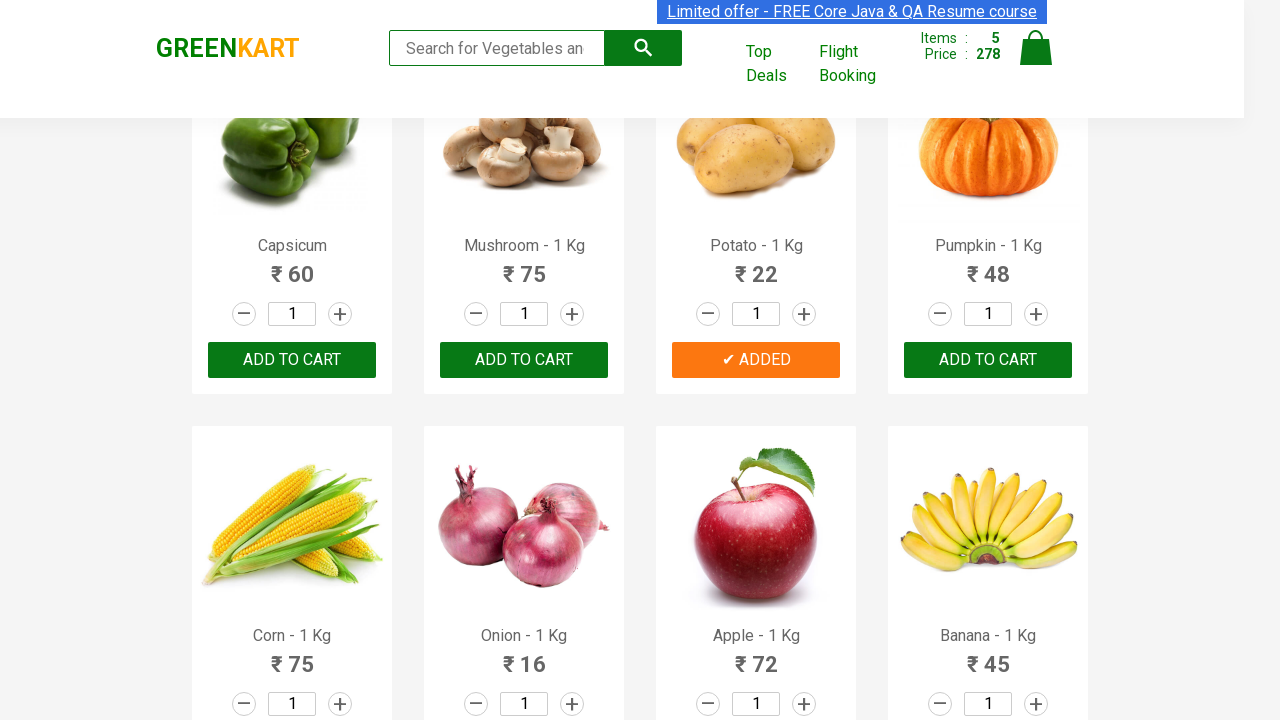

Retrieved product text: 'Banana - 1 Kg'
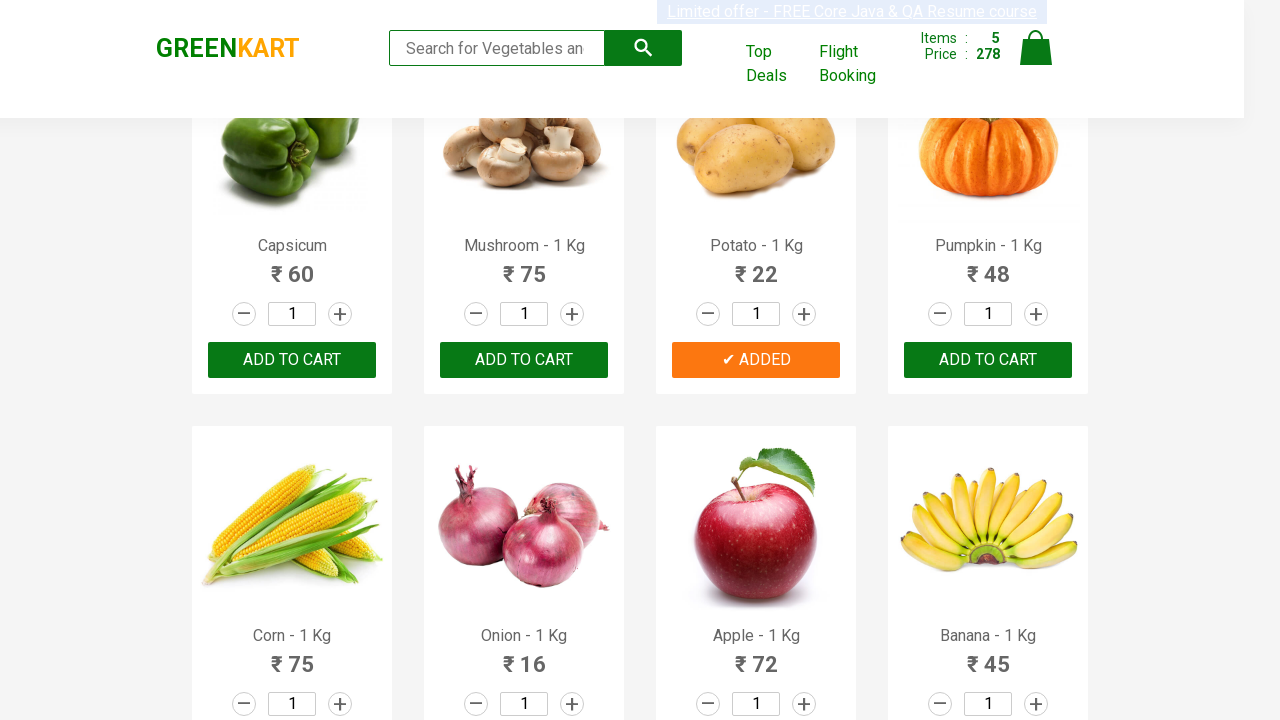

Added 'Banana' to cart at (988, 360) on div.product-action button >> nth=15
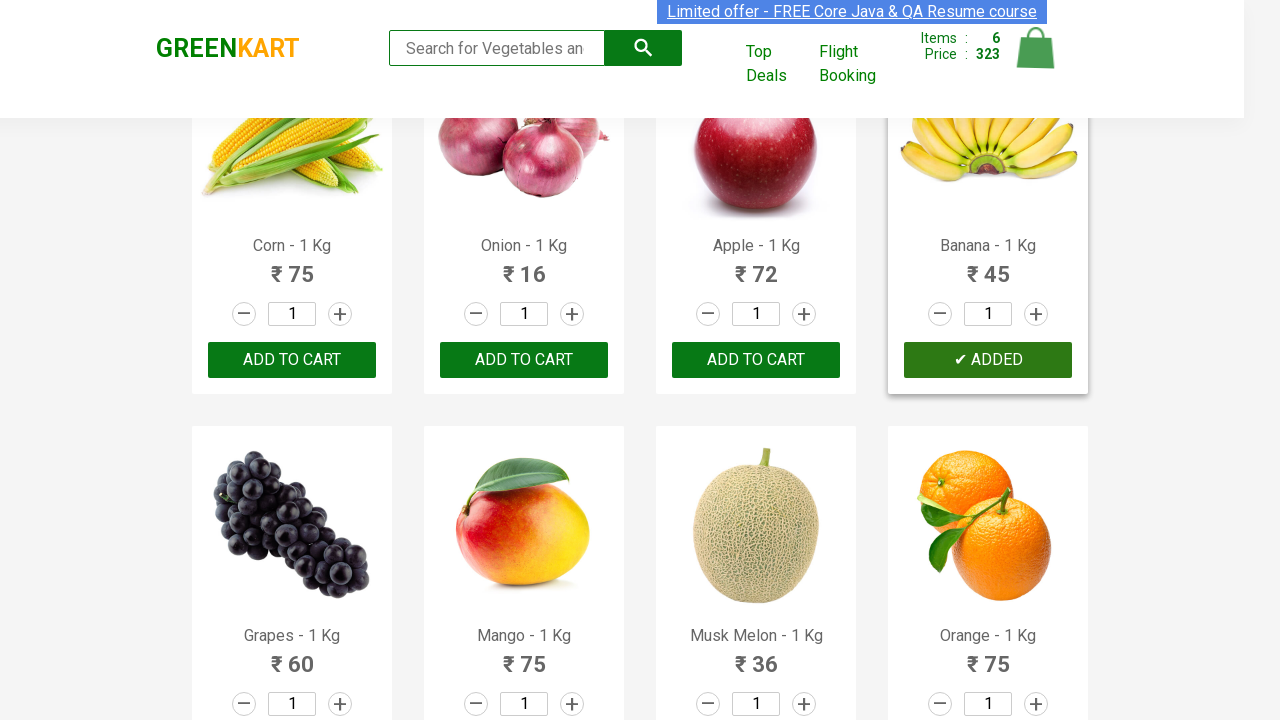

Retrieved product text: 'Grapes - 1 Kg'
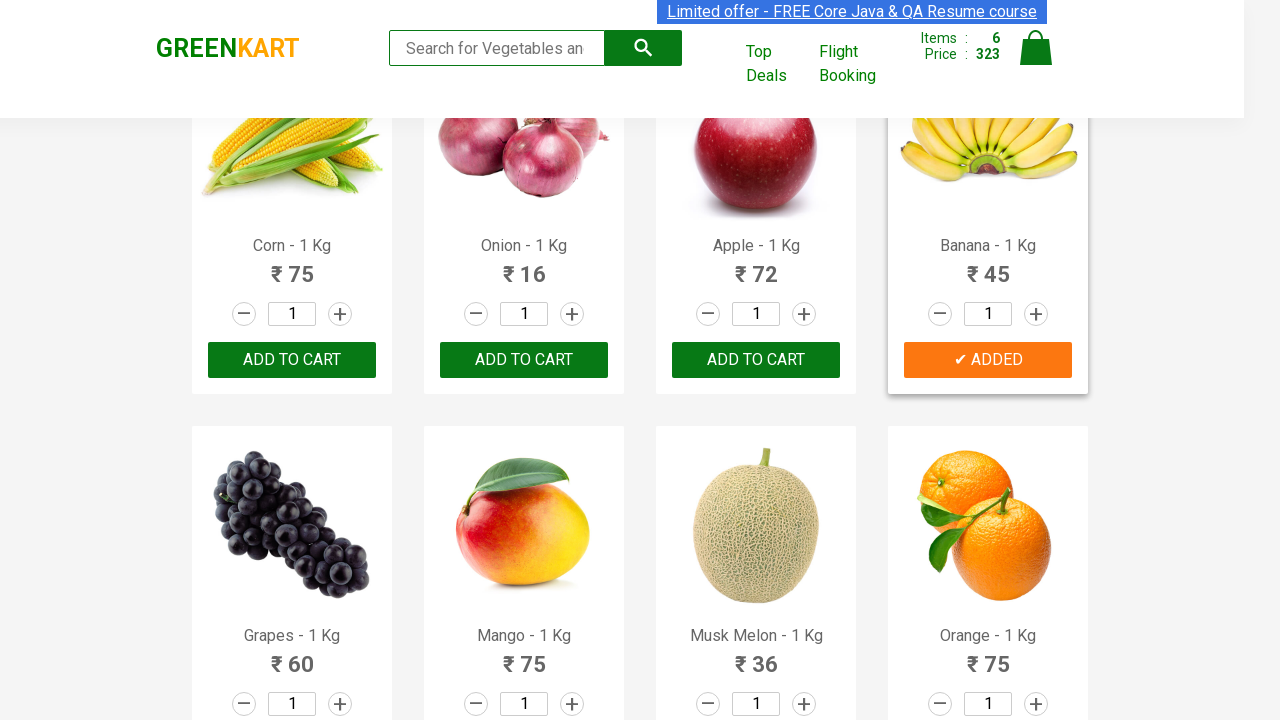

Retrieved product text: 'Mango - 1 Kg'
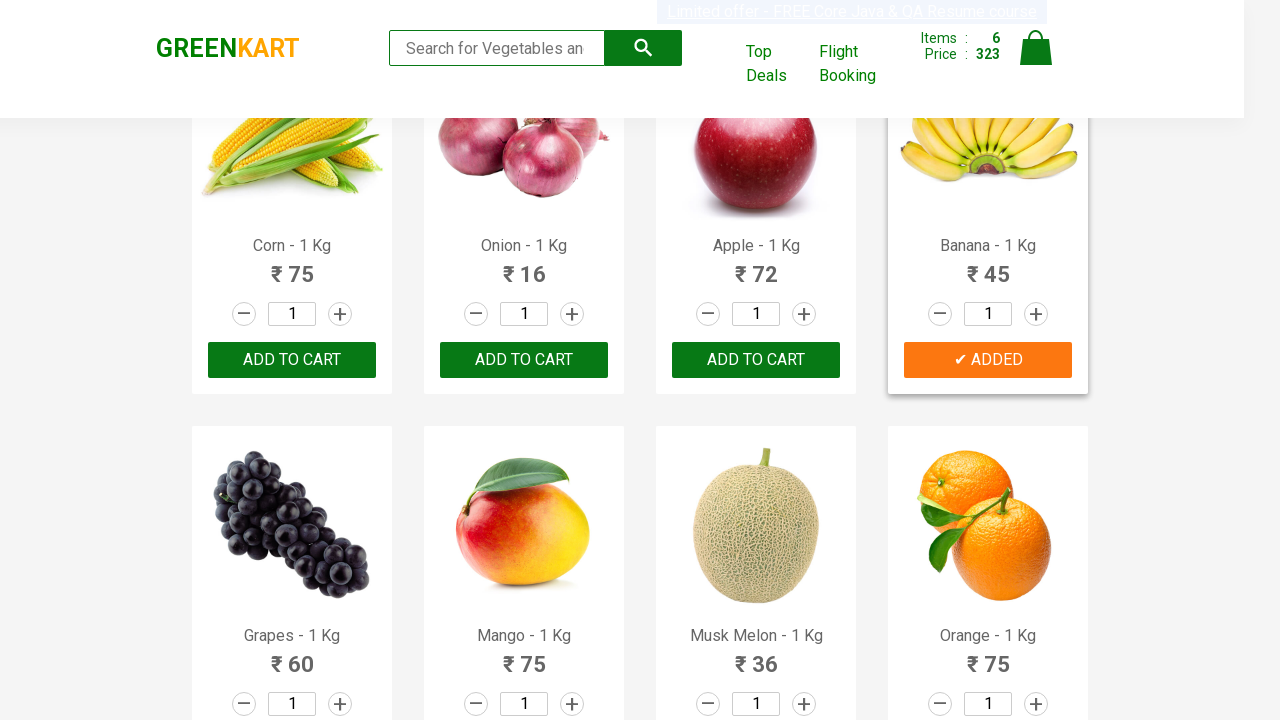

Retrieved product text: 'Musk Melon - 1 Kg'
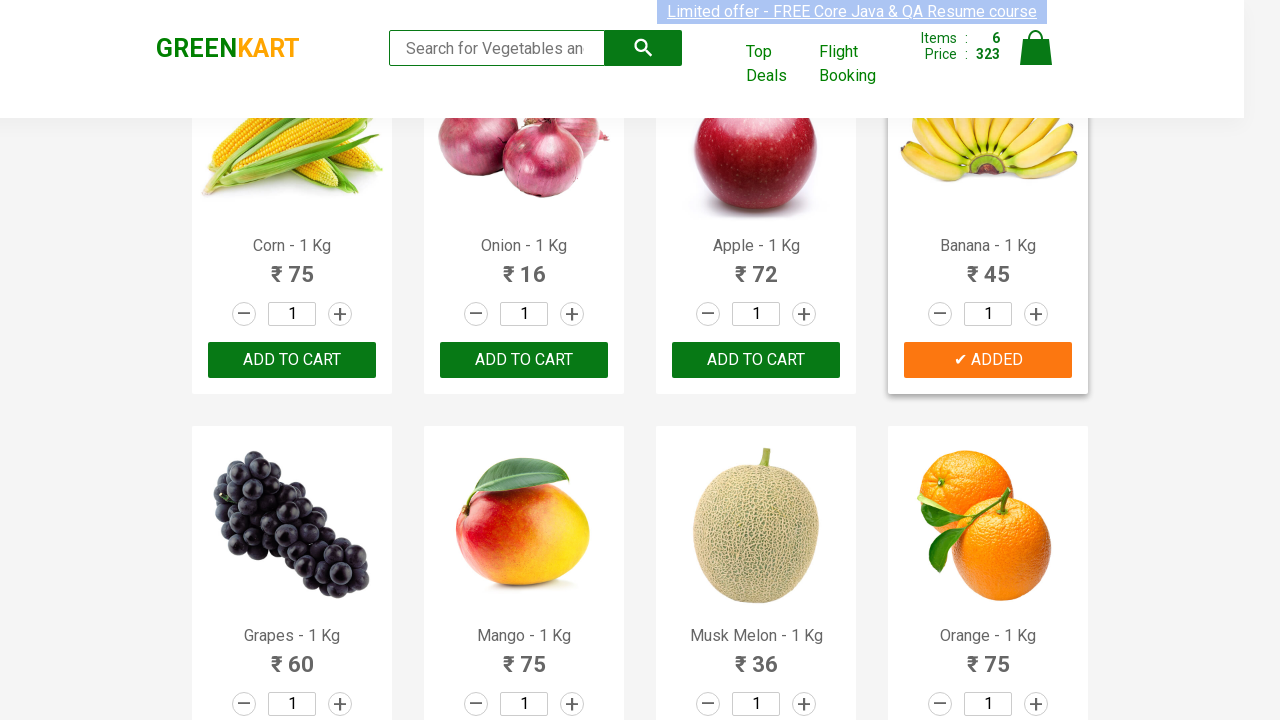

Retrieved product text: 'Orange - 1 Kg'
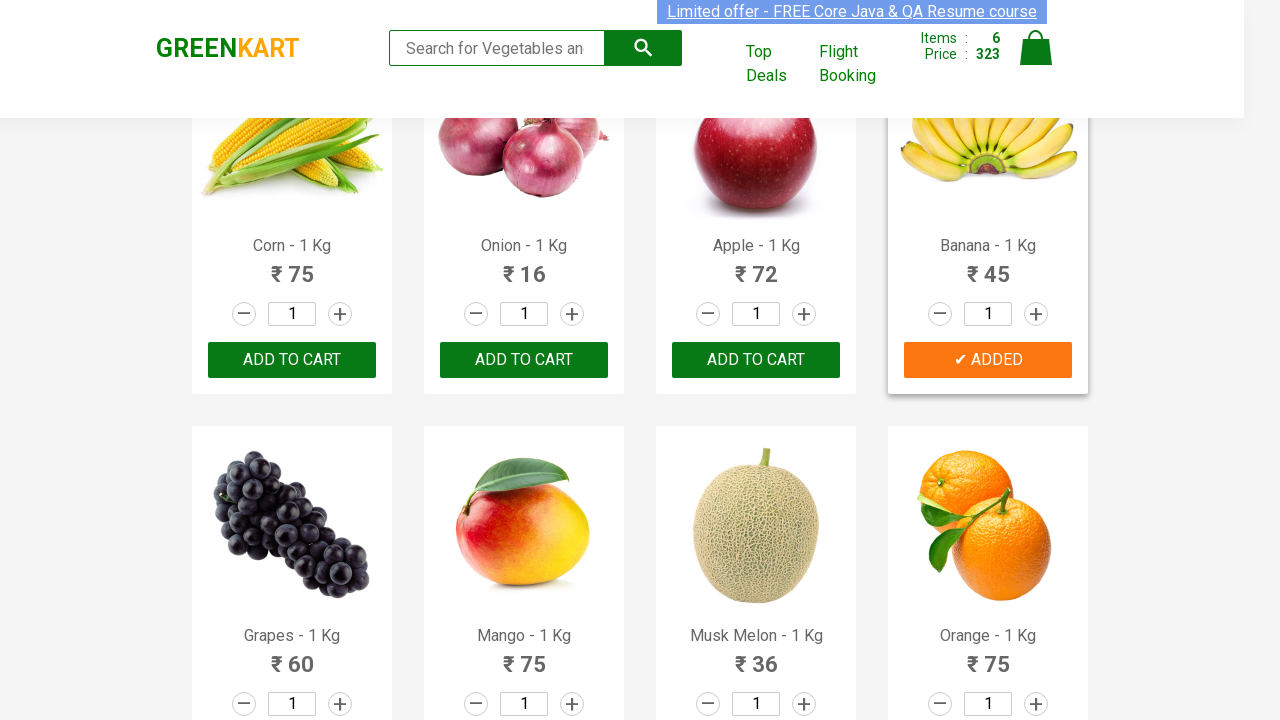

Added 'Orange' to cart at (988, 360) on div.product-action button >> nth=19
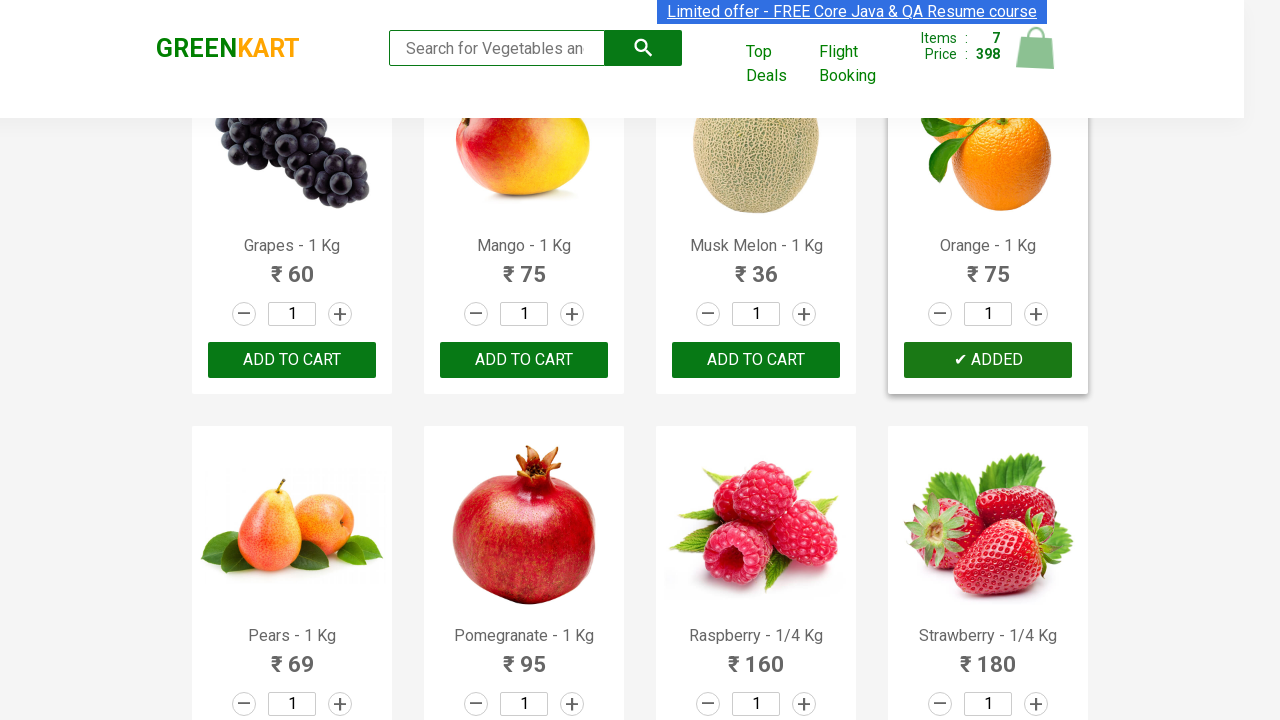

Retrieved product text: 'Pears - 1 Kg'
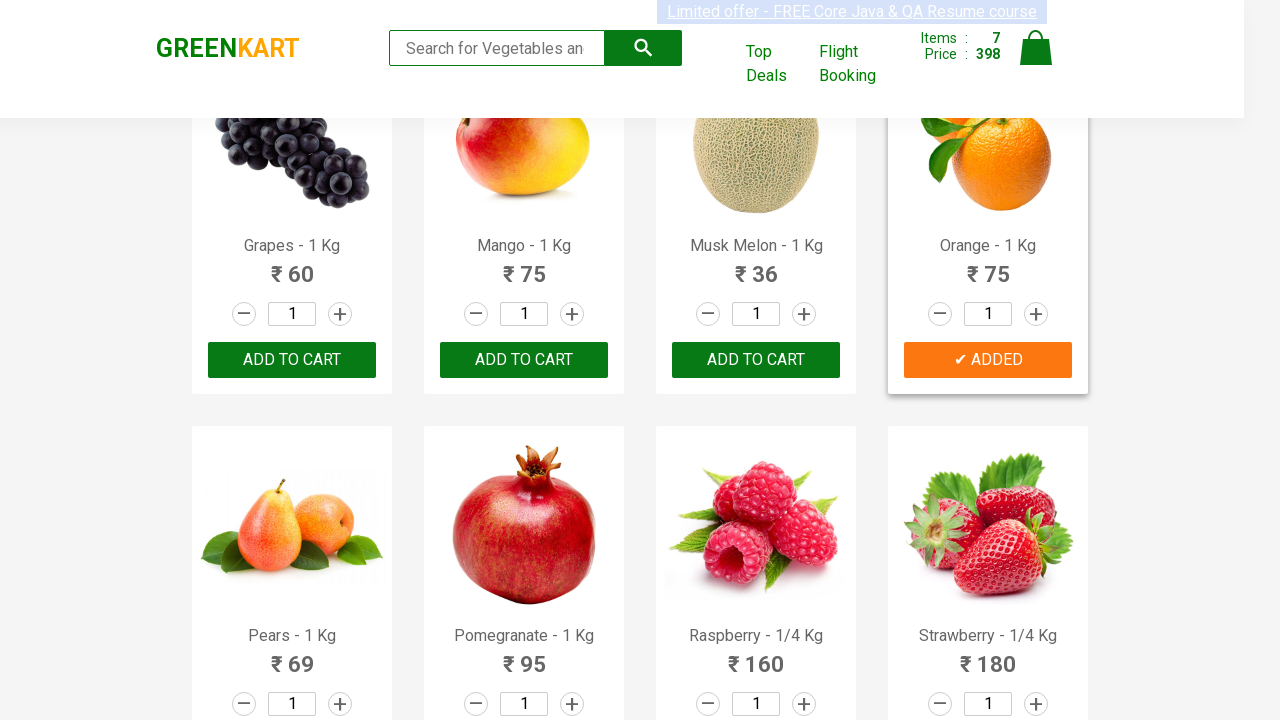

Retrieved product text: 'Pomegranate - 1 Kg'
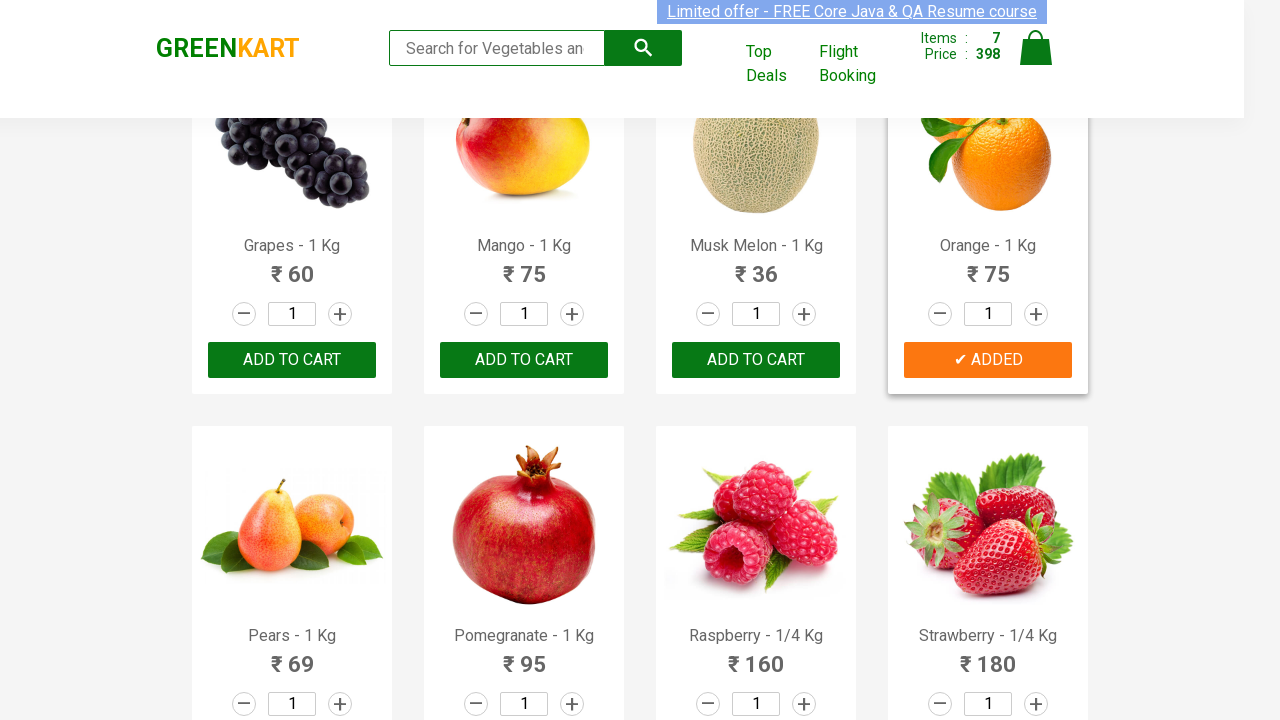

Added 'Pomegranate' to cart at (524, 360) on div.product-action button >> nth=21
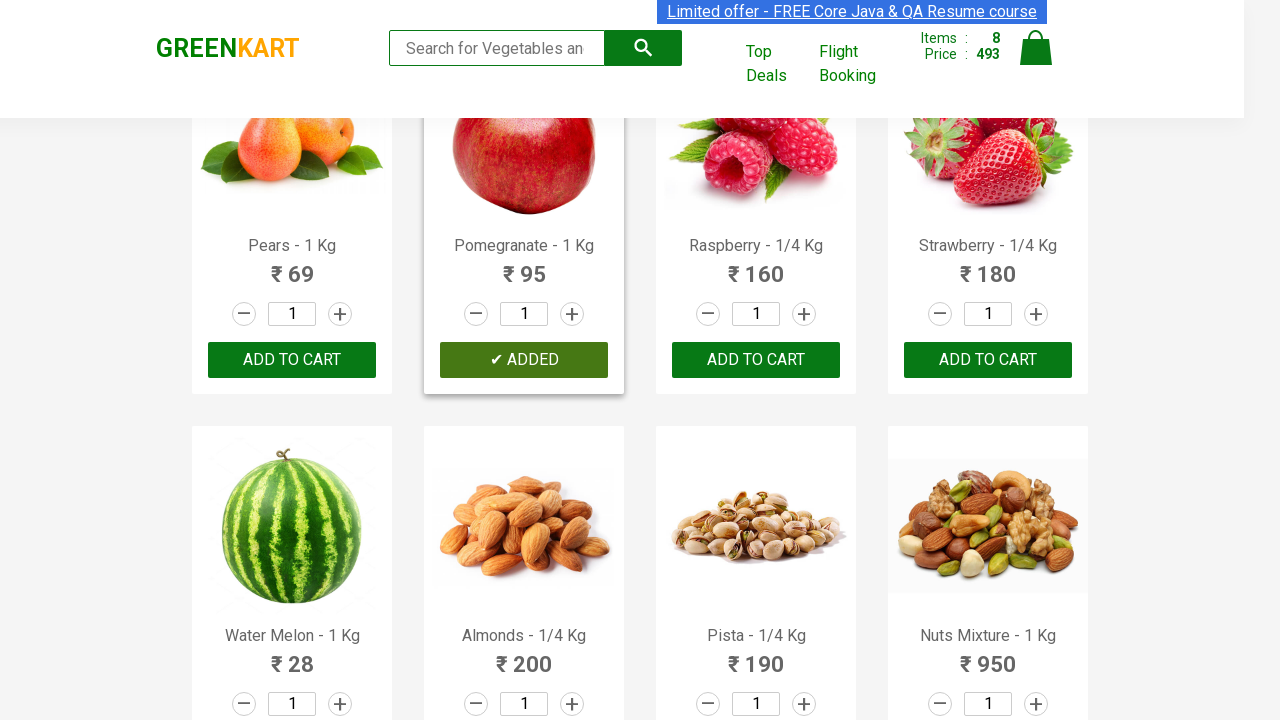

Retrieved product text: 'Raspberry - 1/4 Kg'
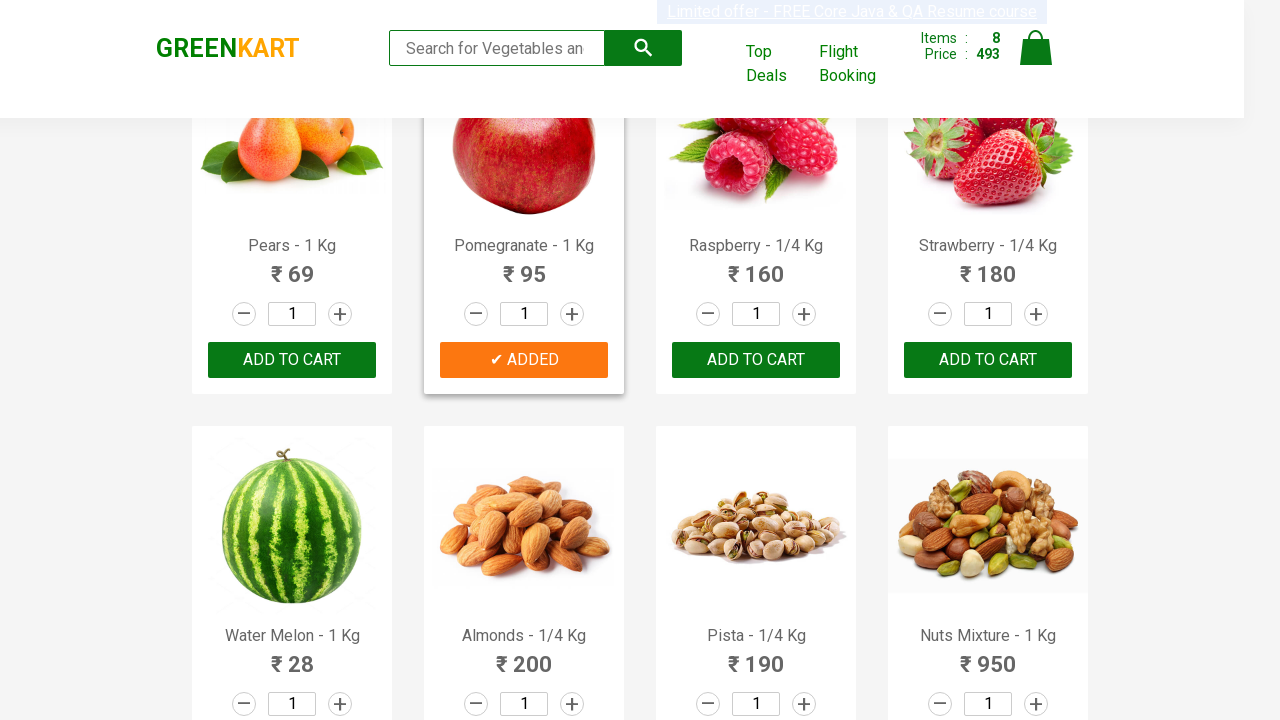

Retrieved product text: 'Strawberry - 1/4 Kg'
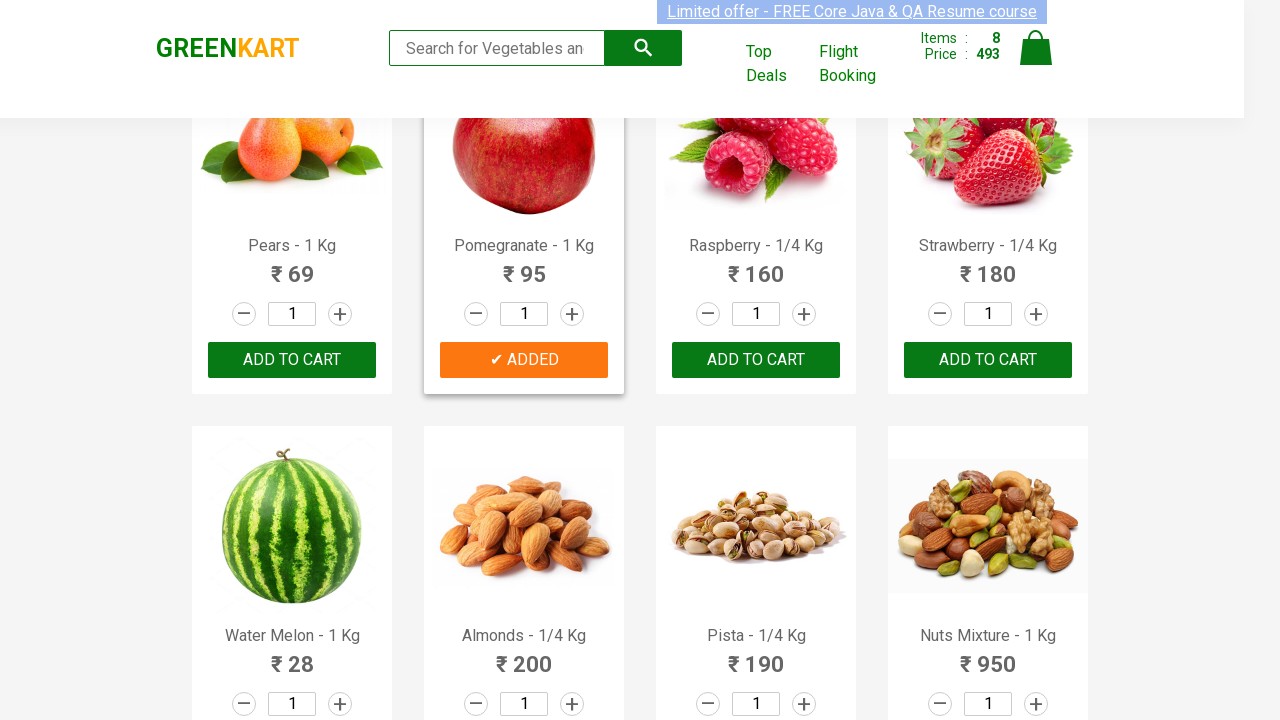

Retrieved product text: 'Water Melon - 1 Kg'
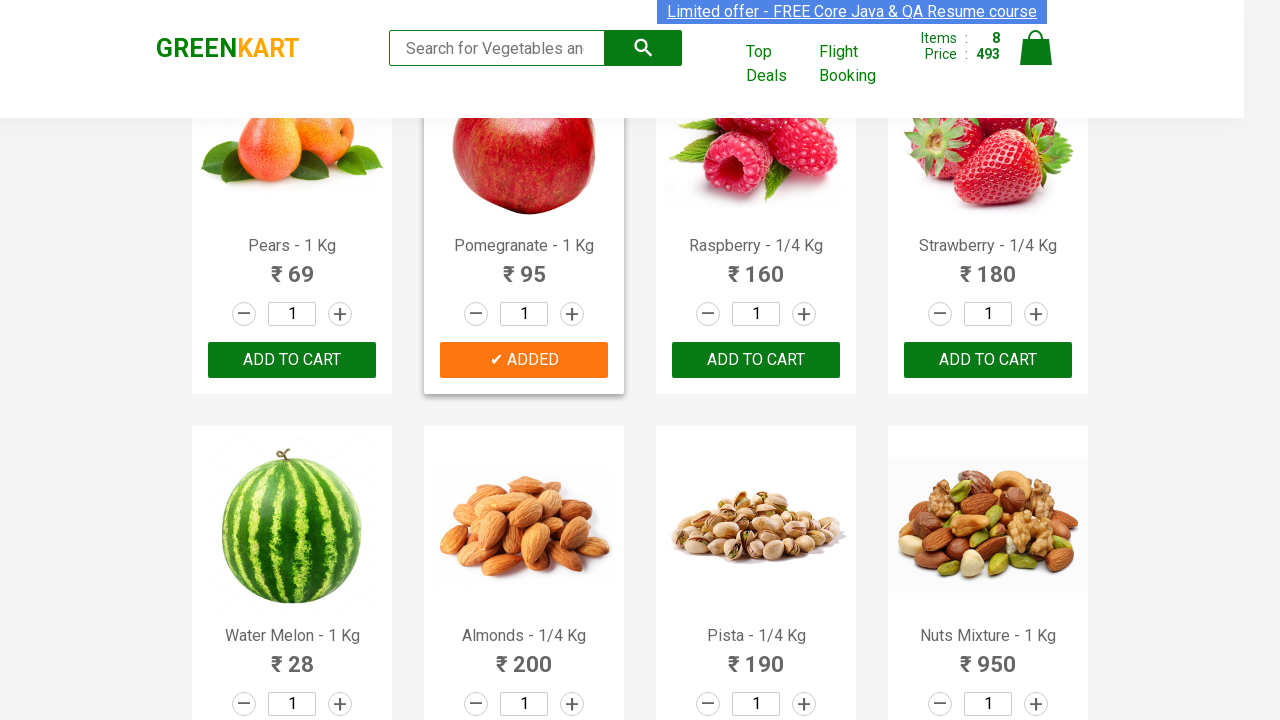

Retrieved product text: 'Almonds - 1/4 Kg'
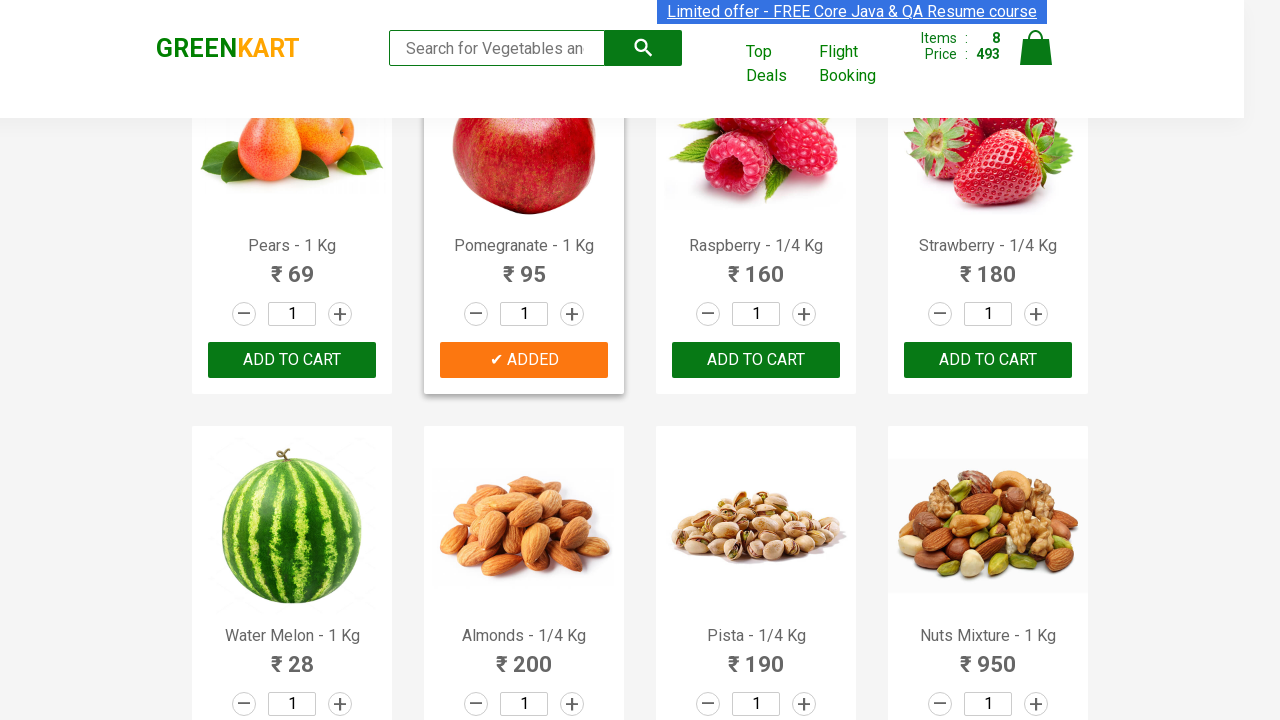

Retrieved product text: 'Pista - 1/4 Kg'
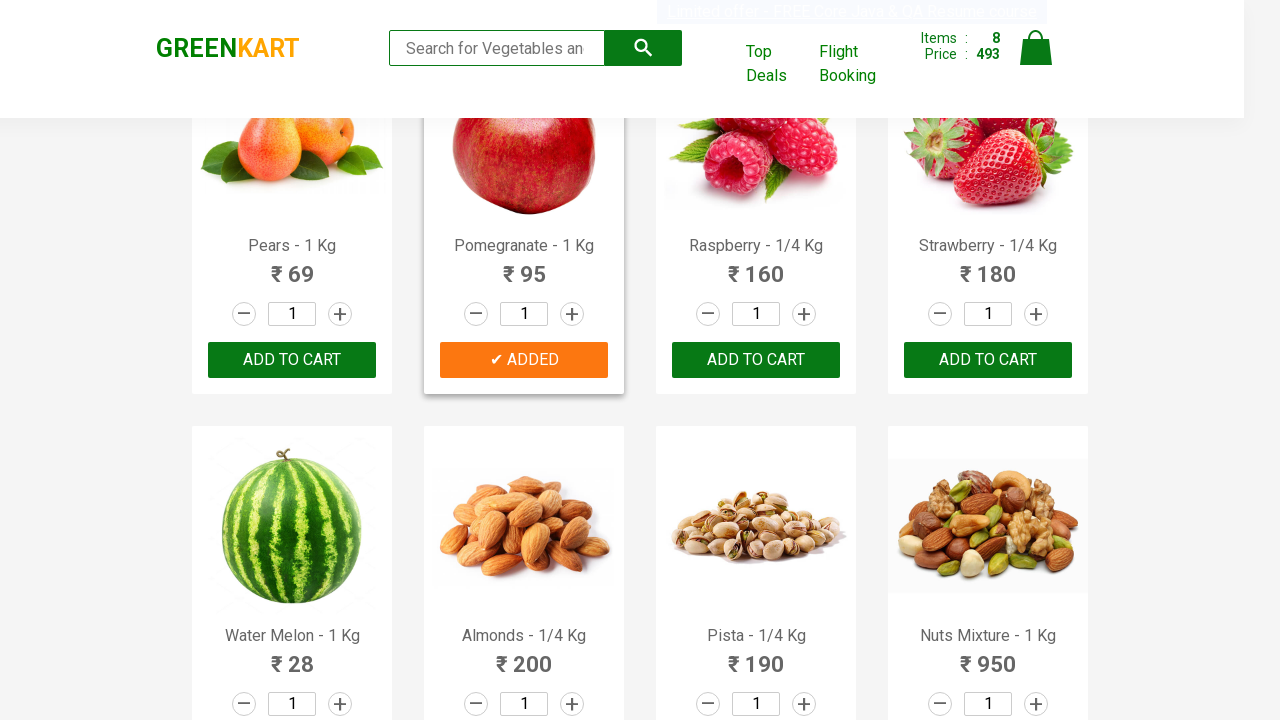

Retrieved product text: 'Nuts Mixture - 1 Kg'
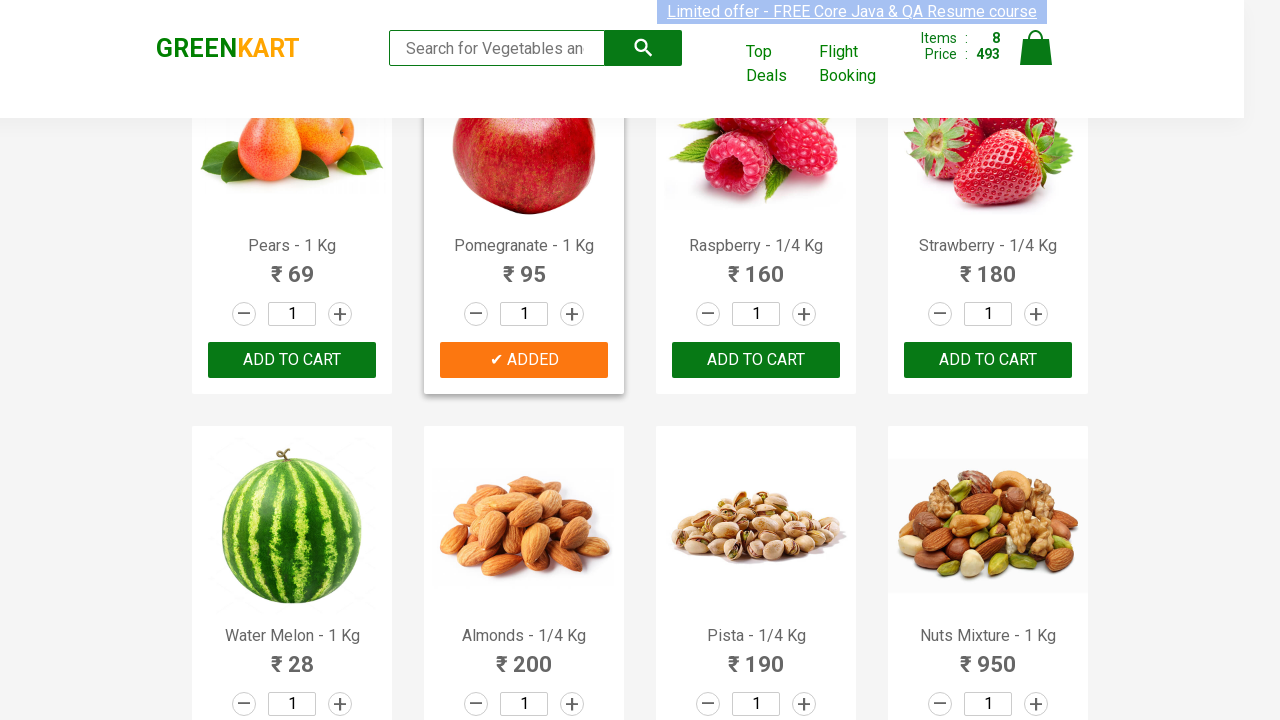

Retrieved product text: 'Cashews - 1 Kg'
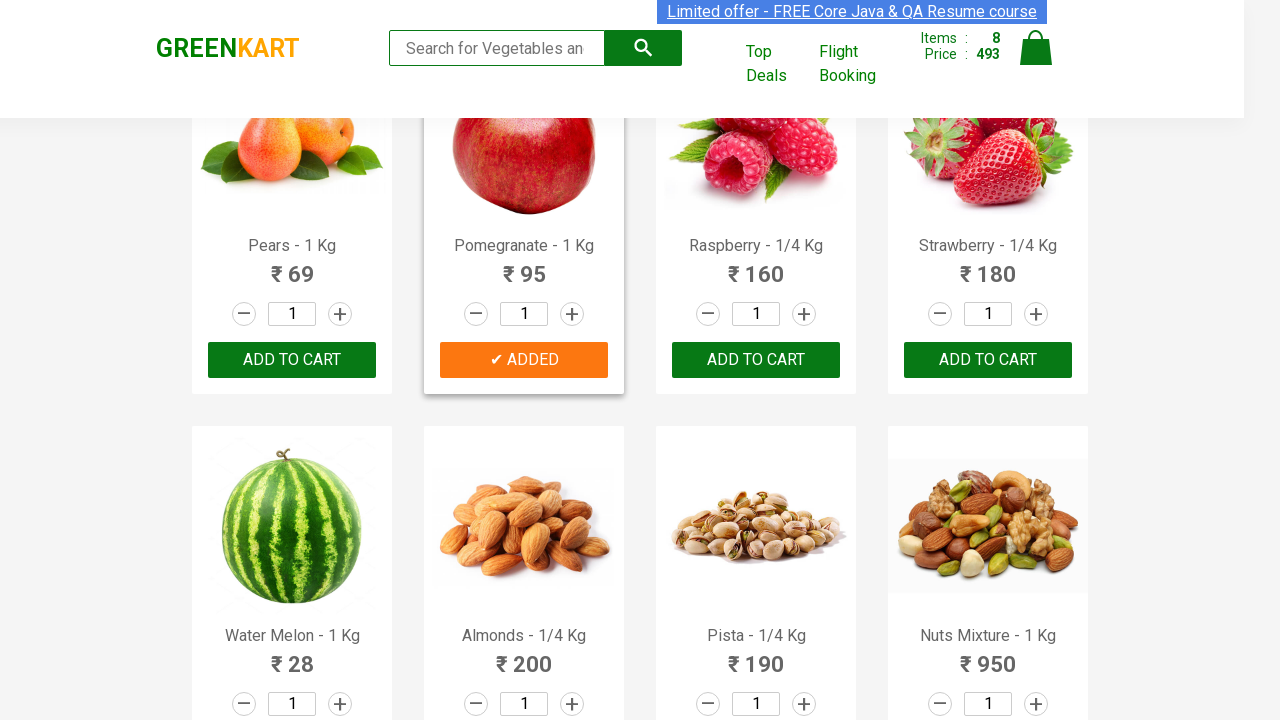

Retrieved product text: 'Walnuts - 1/4 Kg'
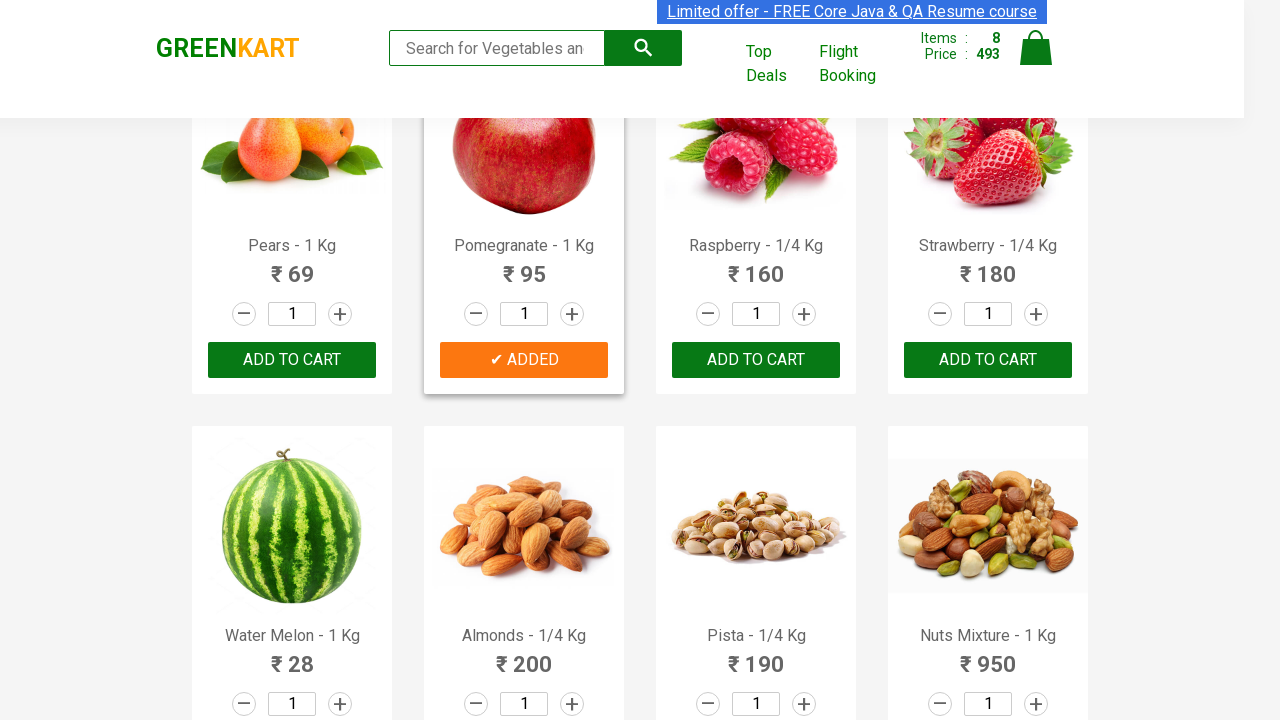

Clicked cart icon to view cart at (1036, 59) on a.cart-icon
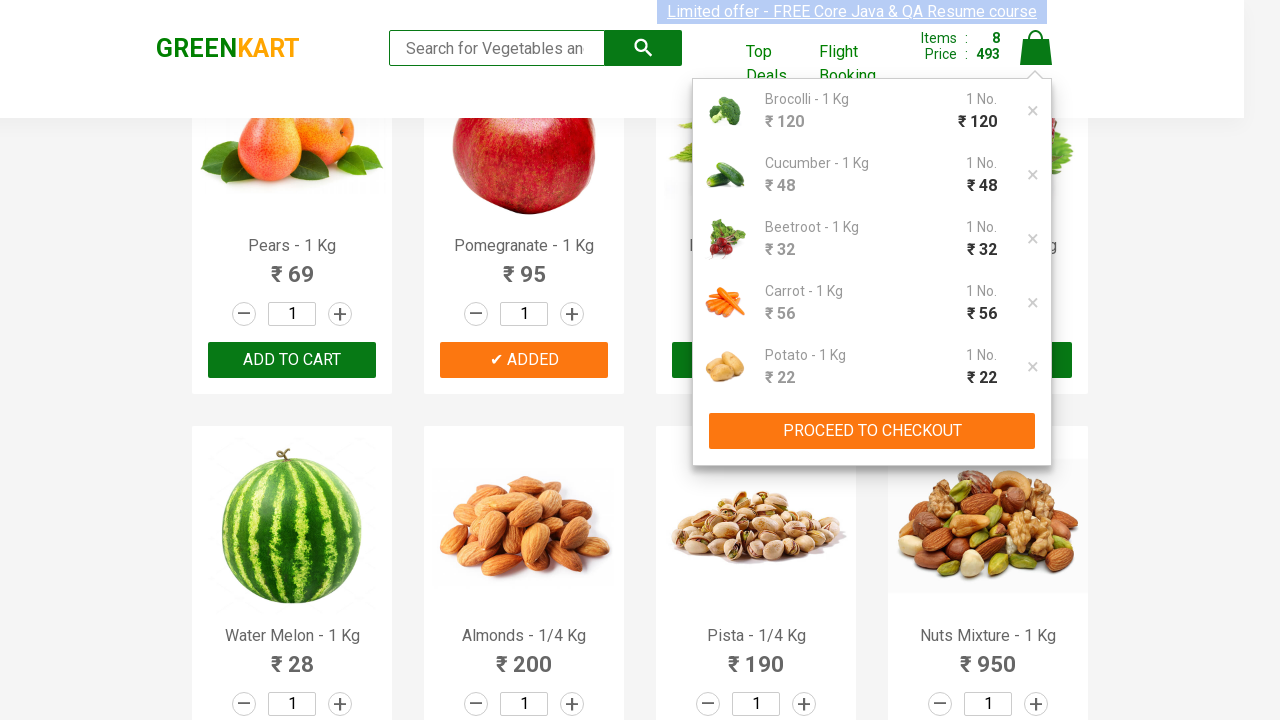

Clicked proceed to checkout button at (872, 431) on button:text('PROCEED TO CHECKOUT')
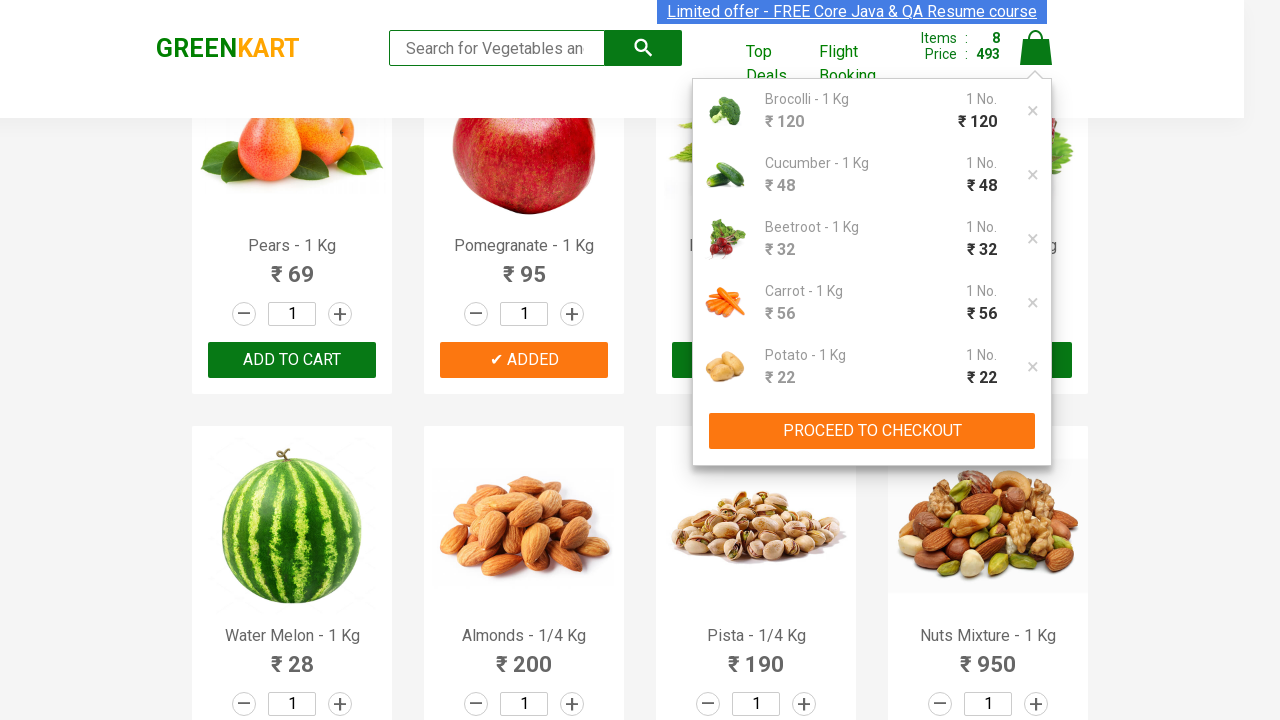

Entered promo code 'rahulshettyacademy' on input.promoCode
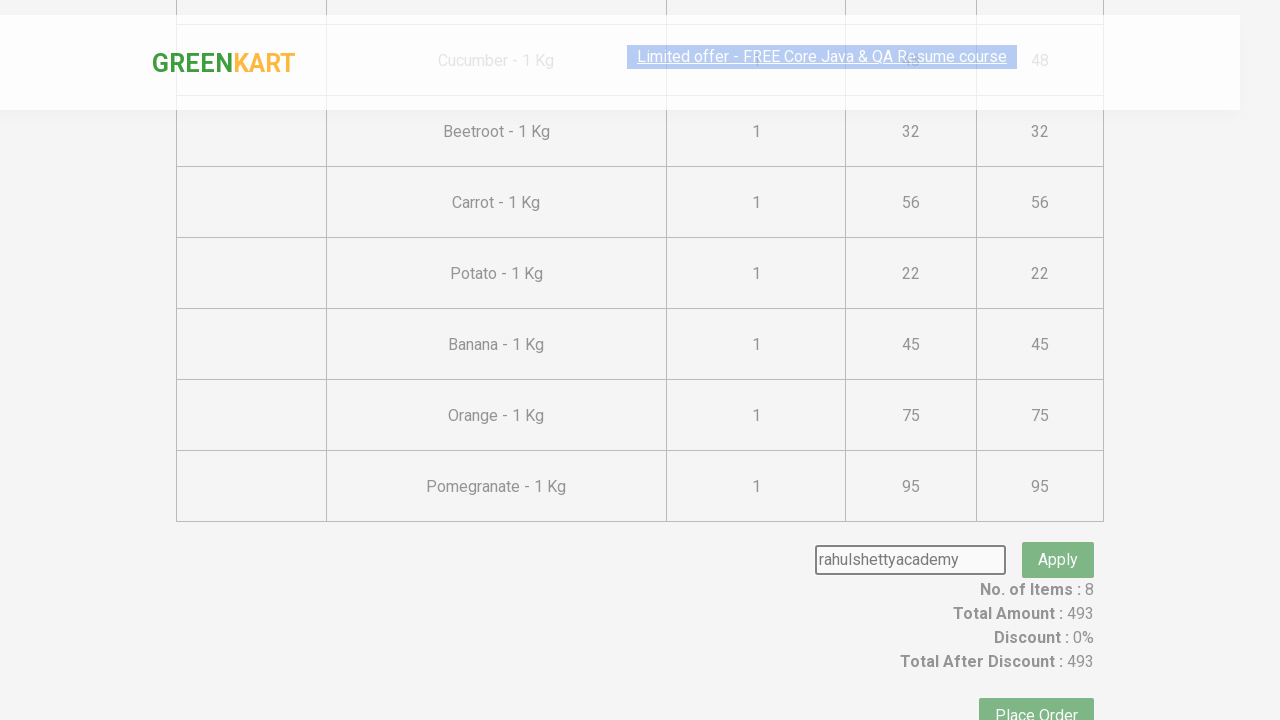

Clicked promo code apply button at (1058, 530) on button.promoBtn
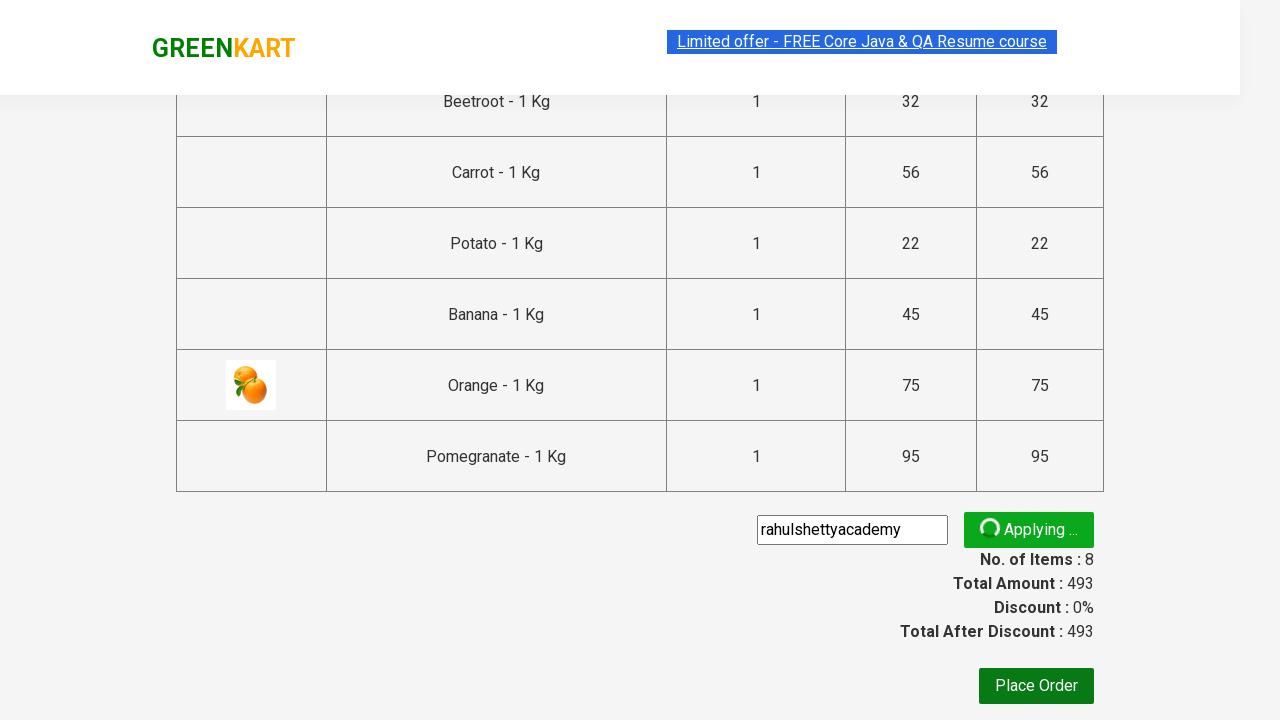

Promo code validation message appeared
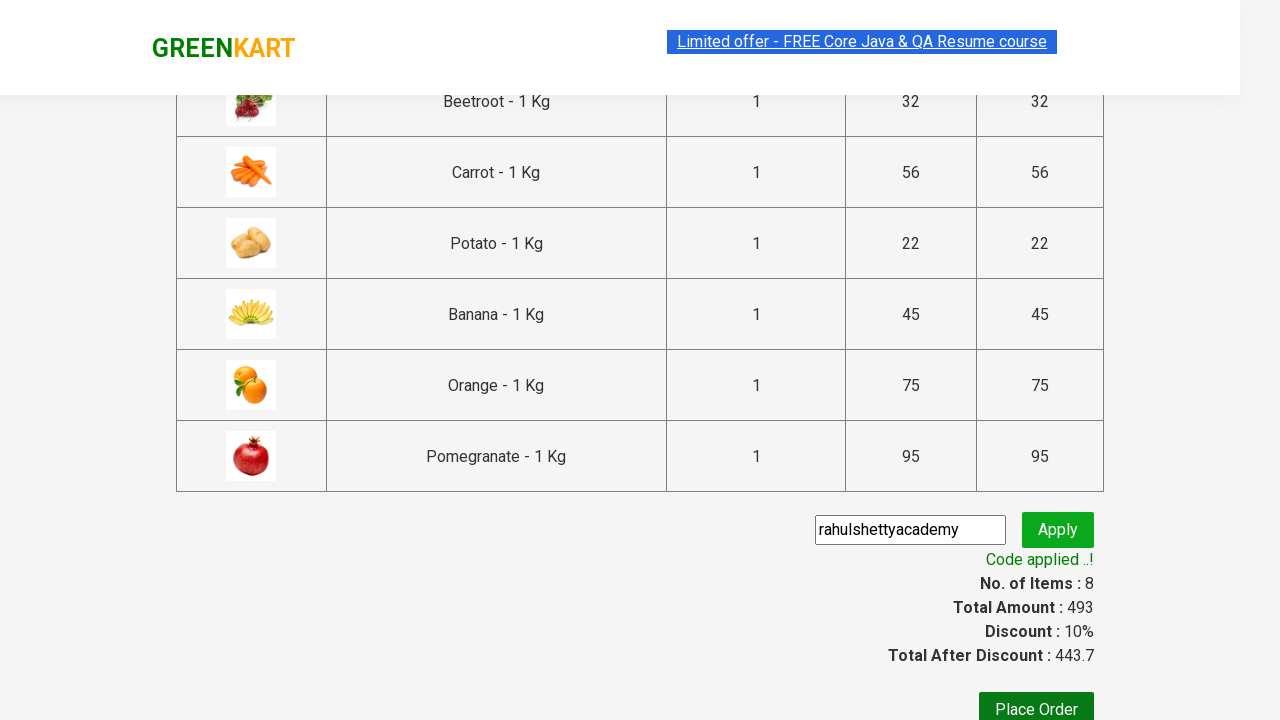

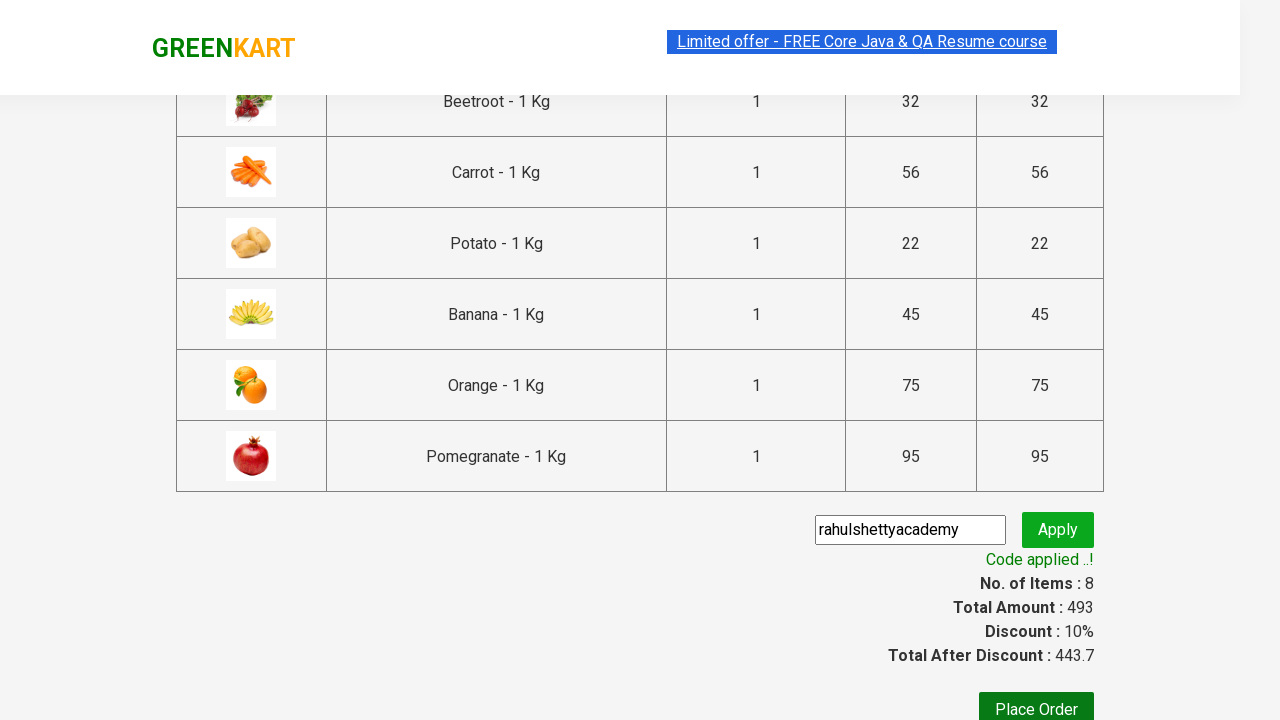